Tests multi-window/tab handling by clicking a button that opens multiple tabs, then switching to each tab and performing specific form interactions based on the page type (filling forms, handling alerts, etc.).

Starting URL: https://www.hyrtutorials.com/p/window-handles-practice.html

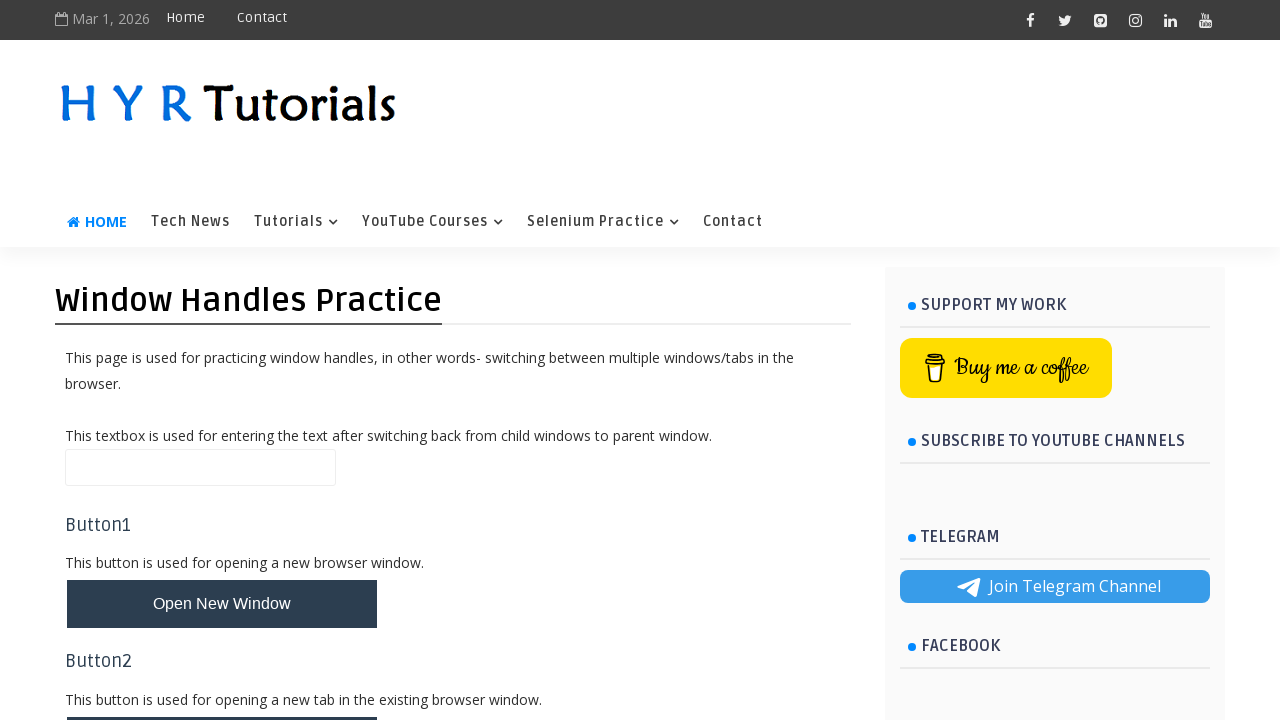

Scrolled to 'Open Multiple Tabs/Windows' button
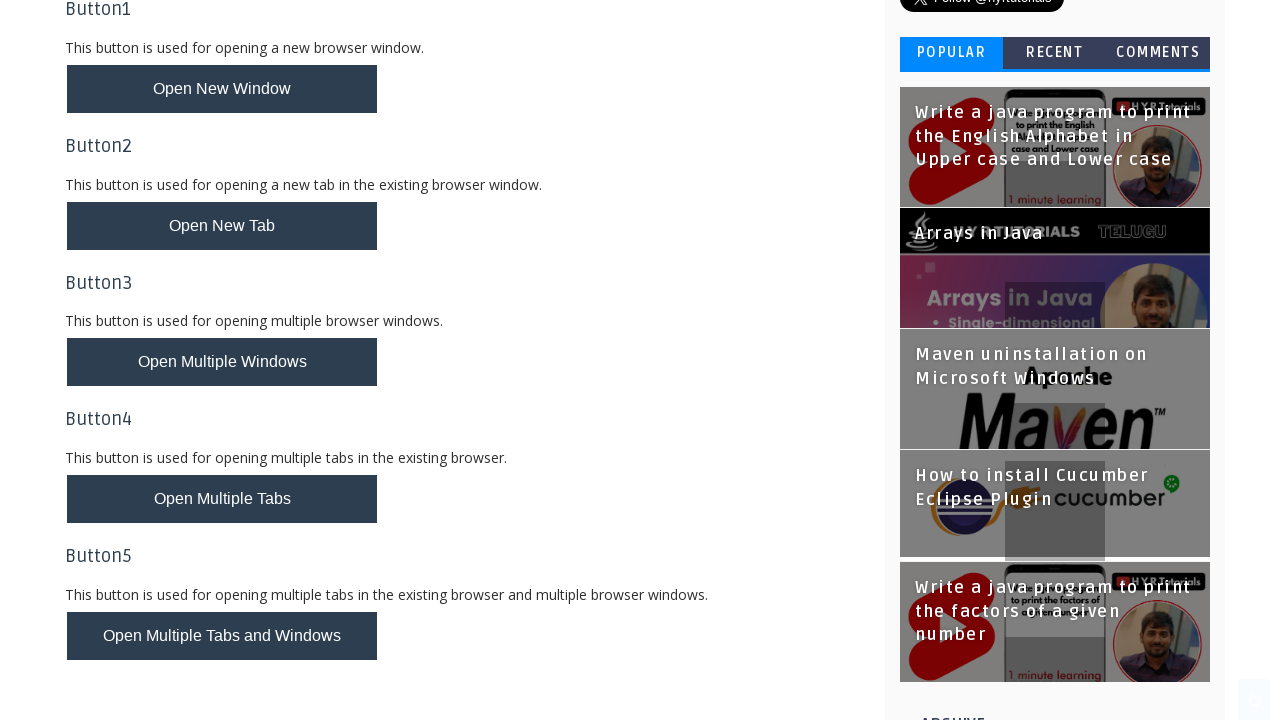

Clicked button to open multiple tabs/windows at (222, 636) on #newTabsWindowsBtn
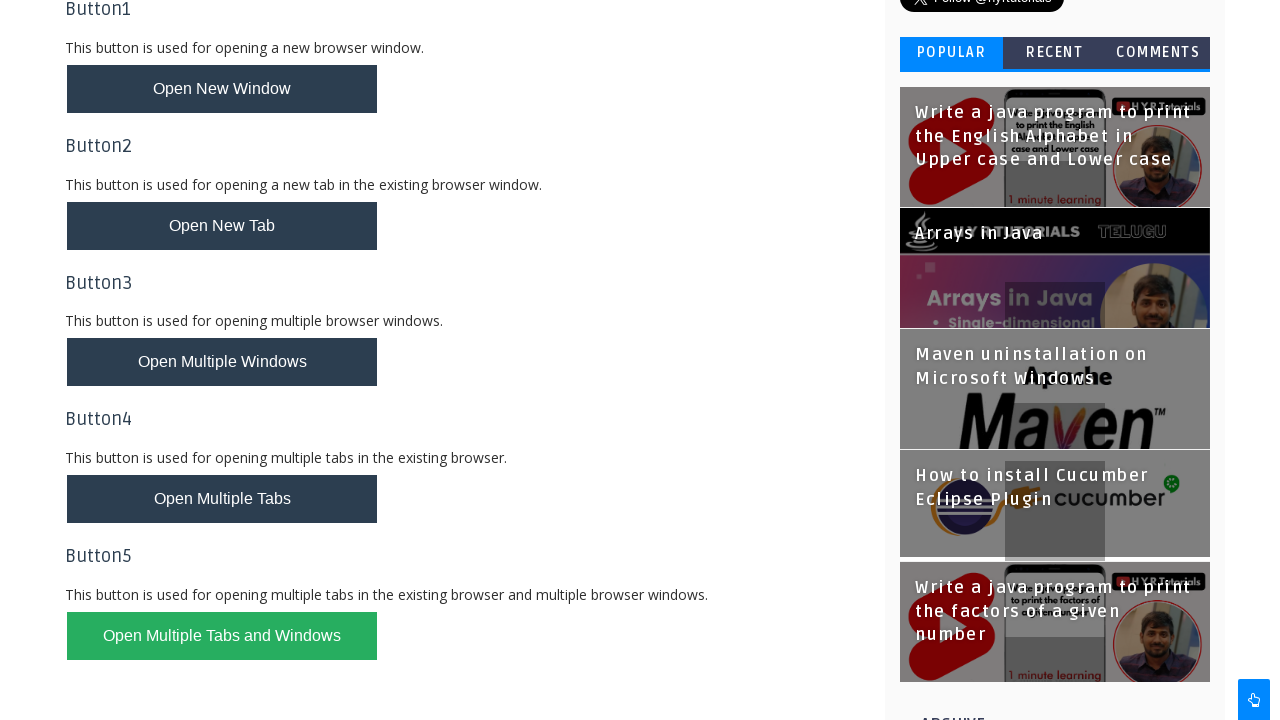

Waited for new pages to load
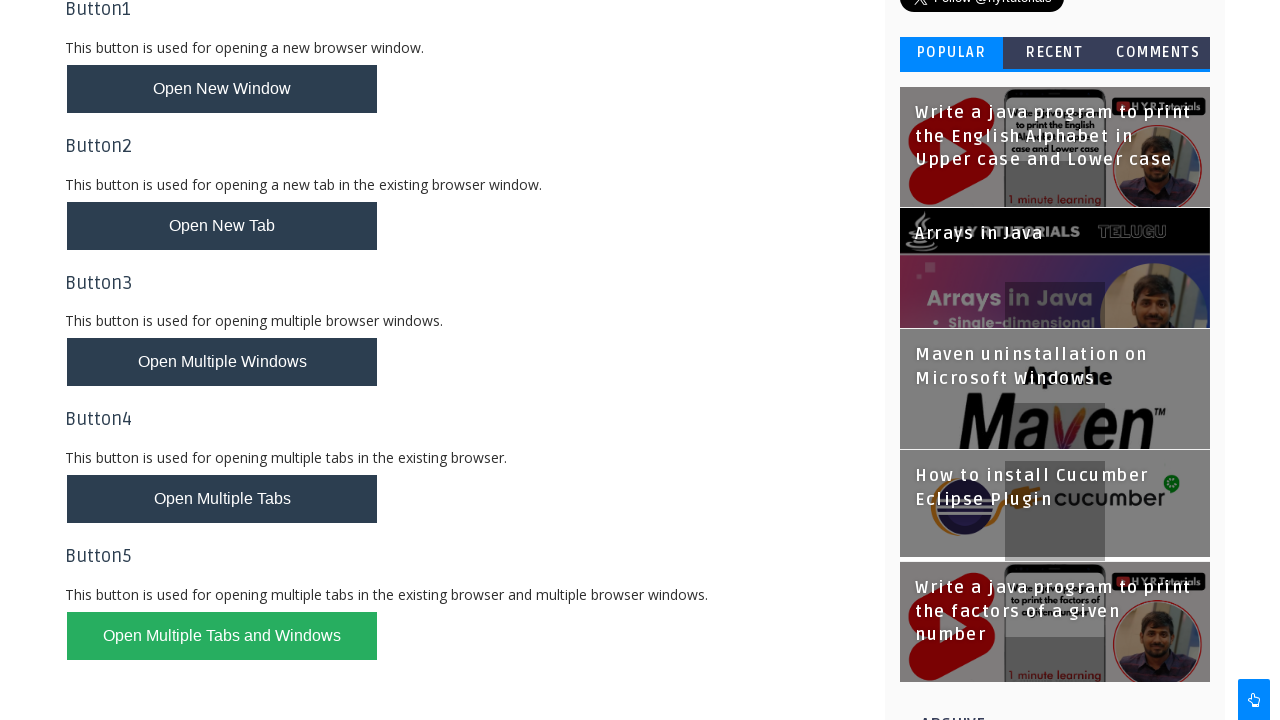

Retrieved all open pages (count: 5)
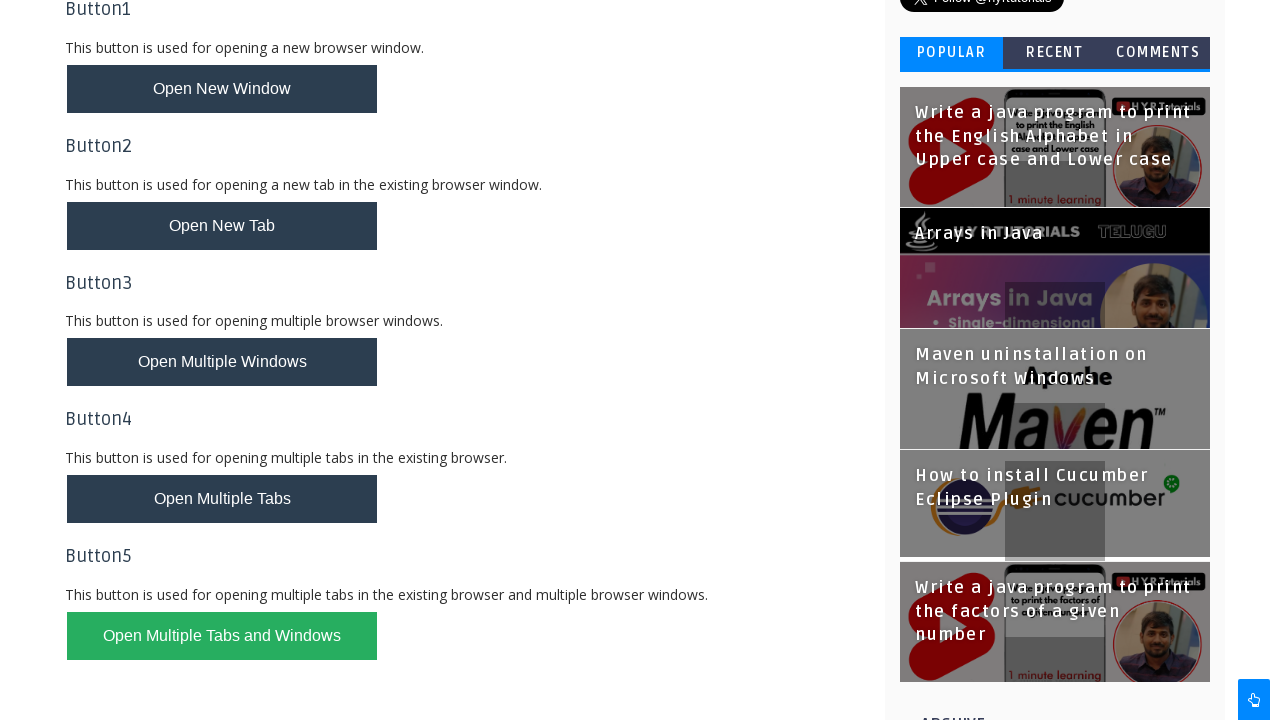

Switched to child tab/window
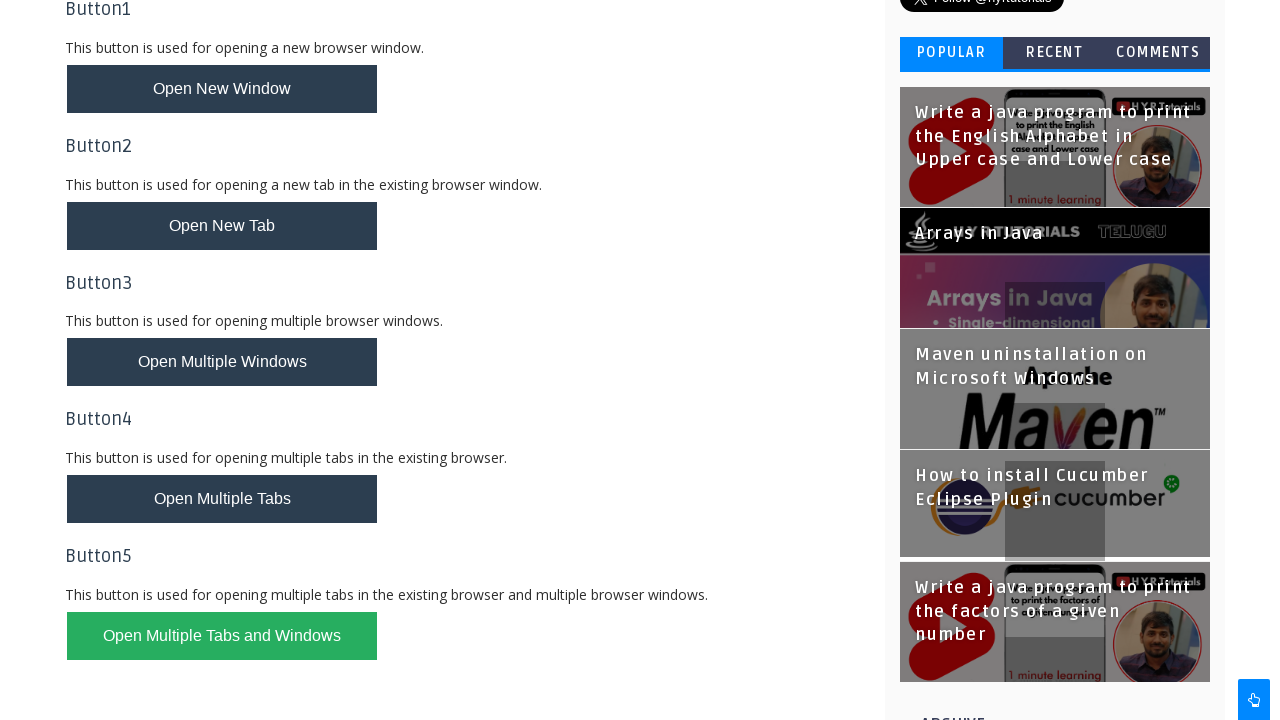

Retrieved window title: Contact Me - H Y R Tutorials
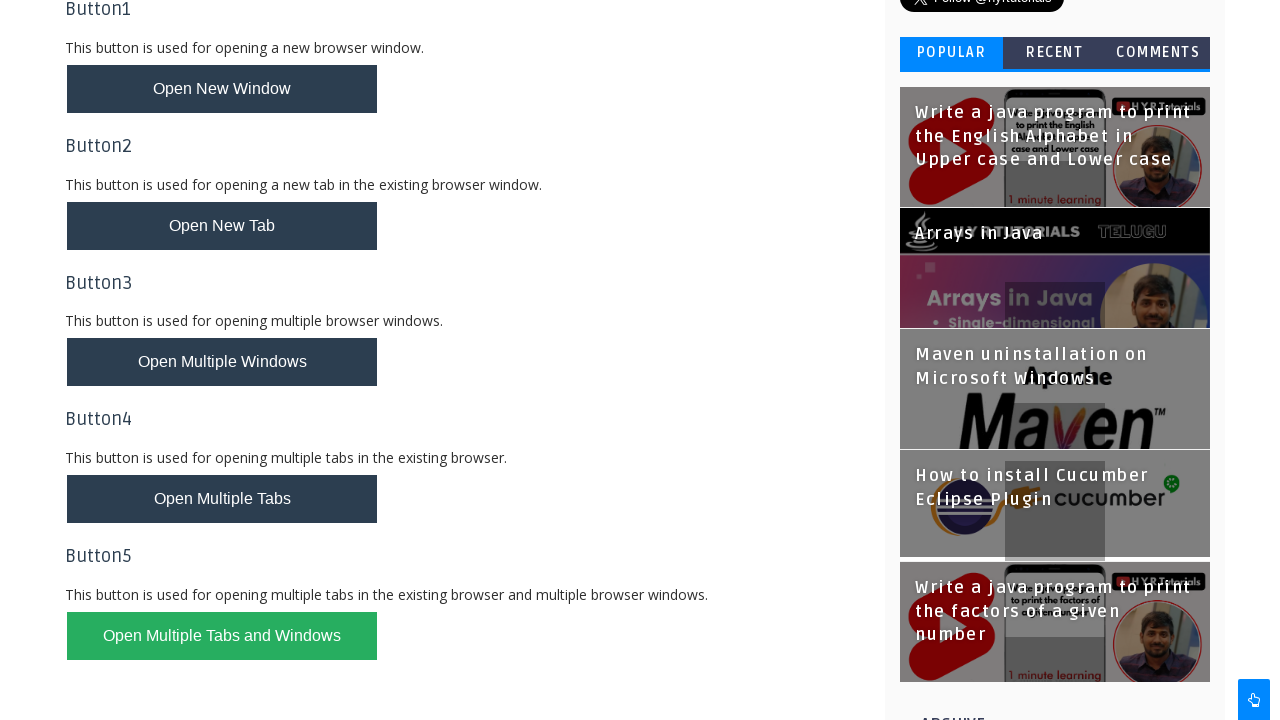

Detected Contact Me page
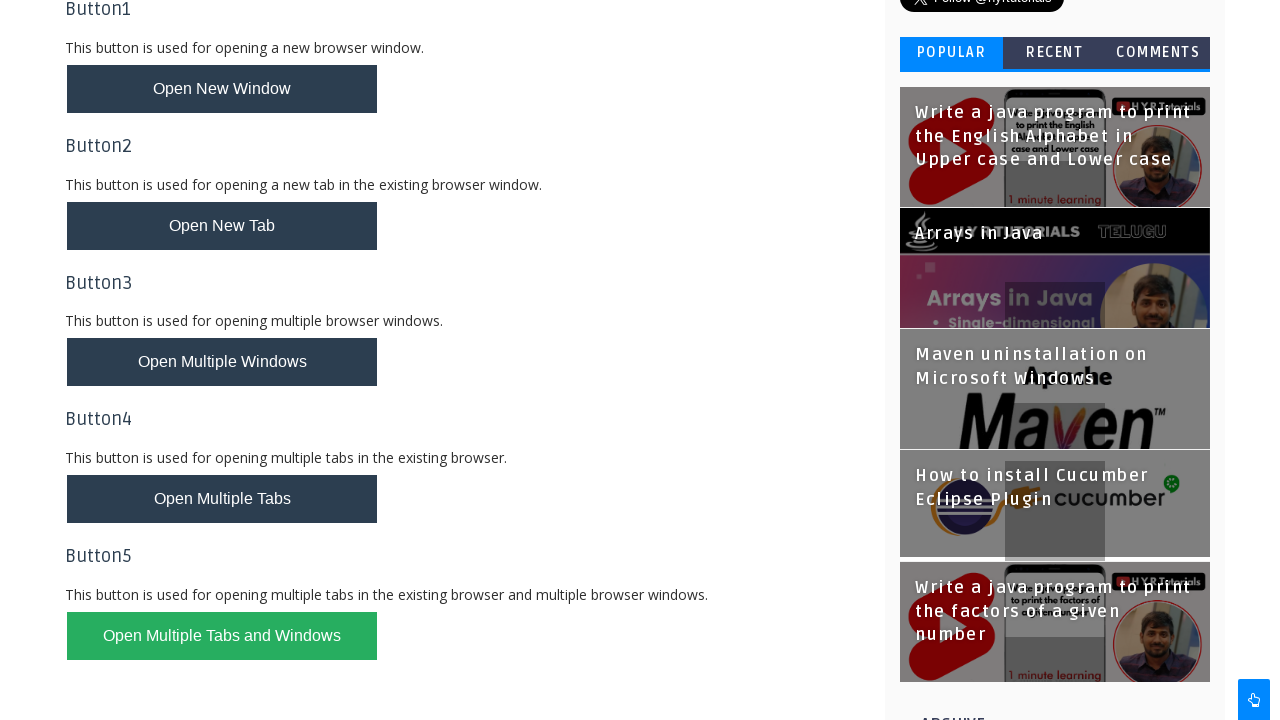

Filled contact form name field with 'Sample' on #ContactForm1_contact-form-name
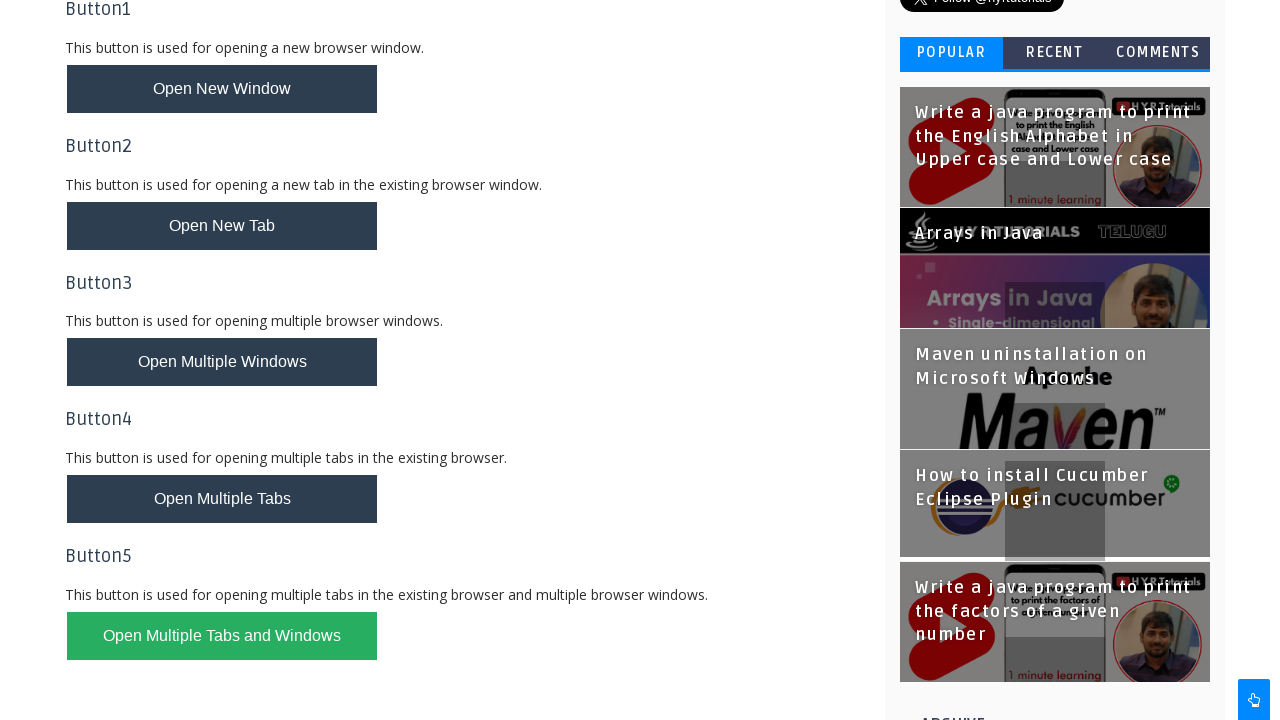

Waited for contact form interaction to complete
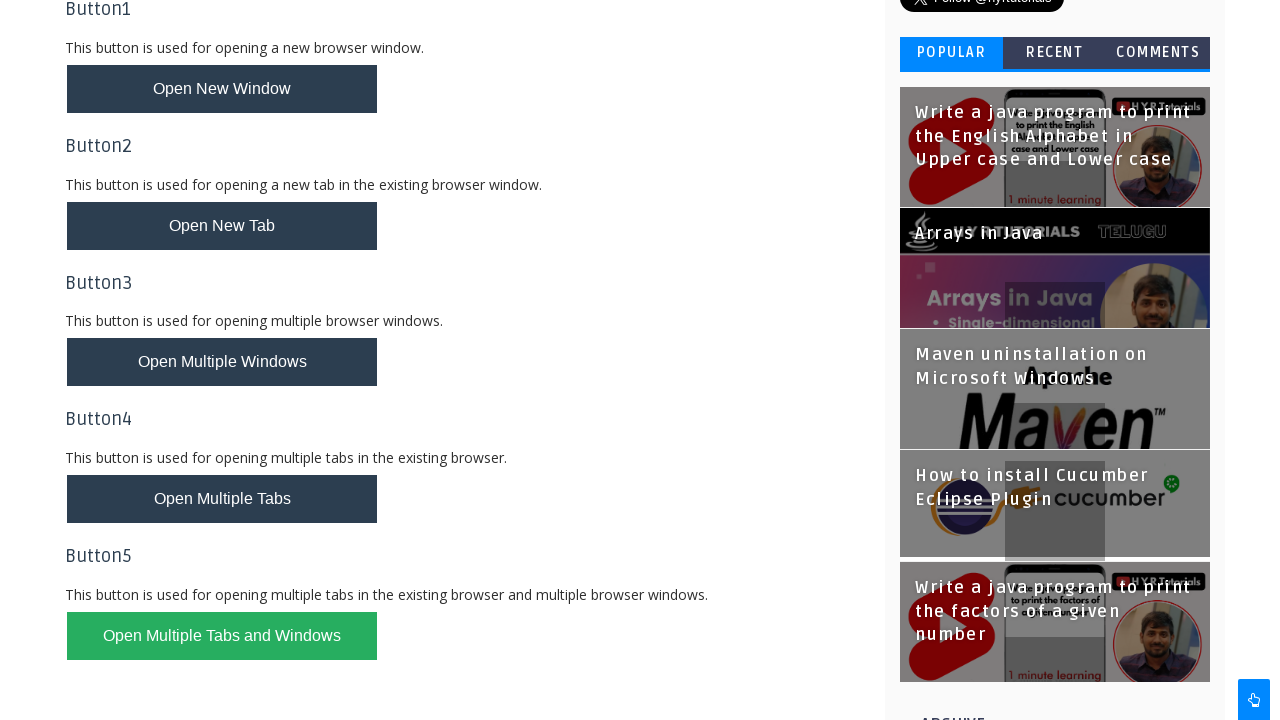

Closed Contact Me window
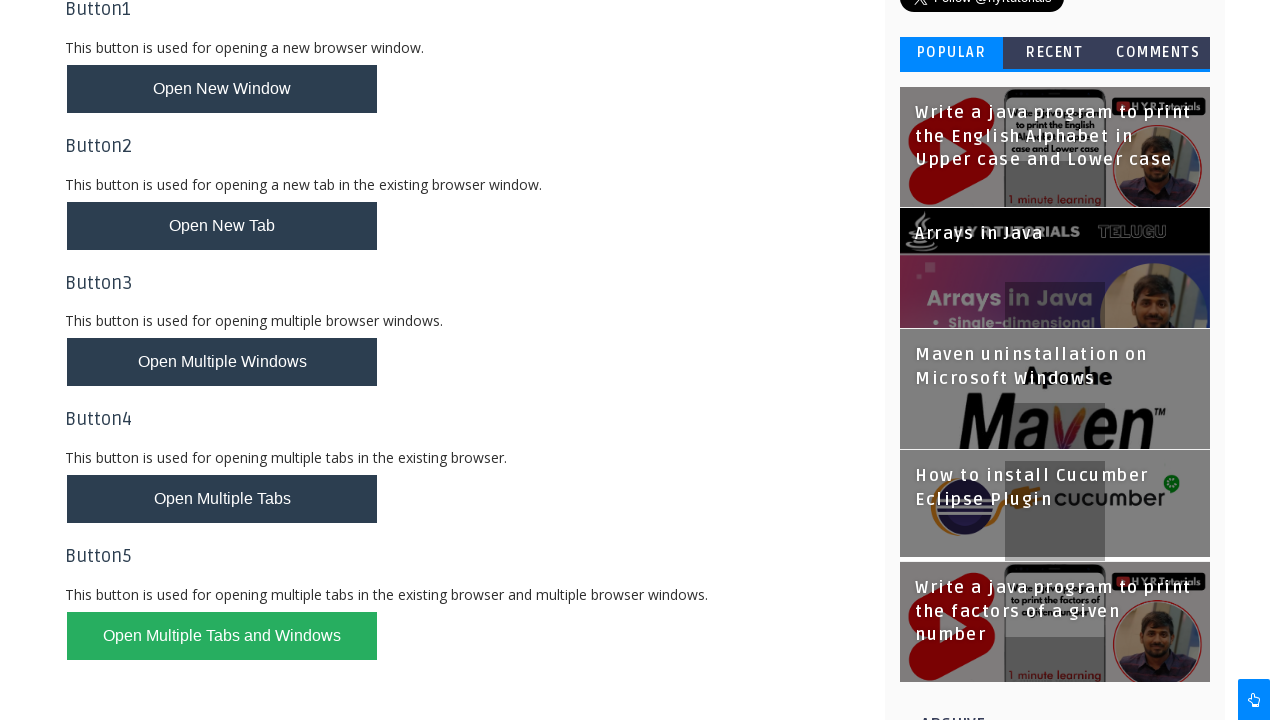

Switched to child tab/window
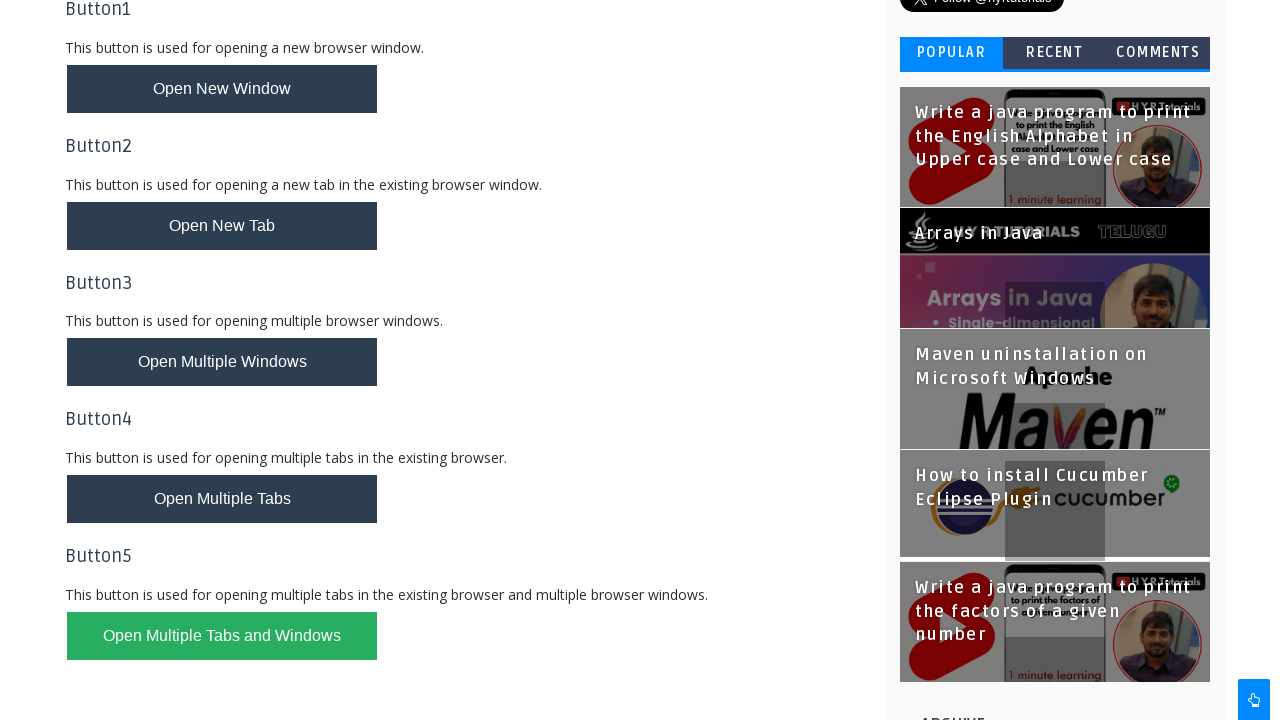

Retrieved window title: XPath Practice - H Y R Tutorials
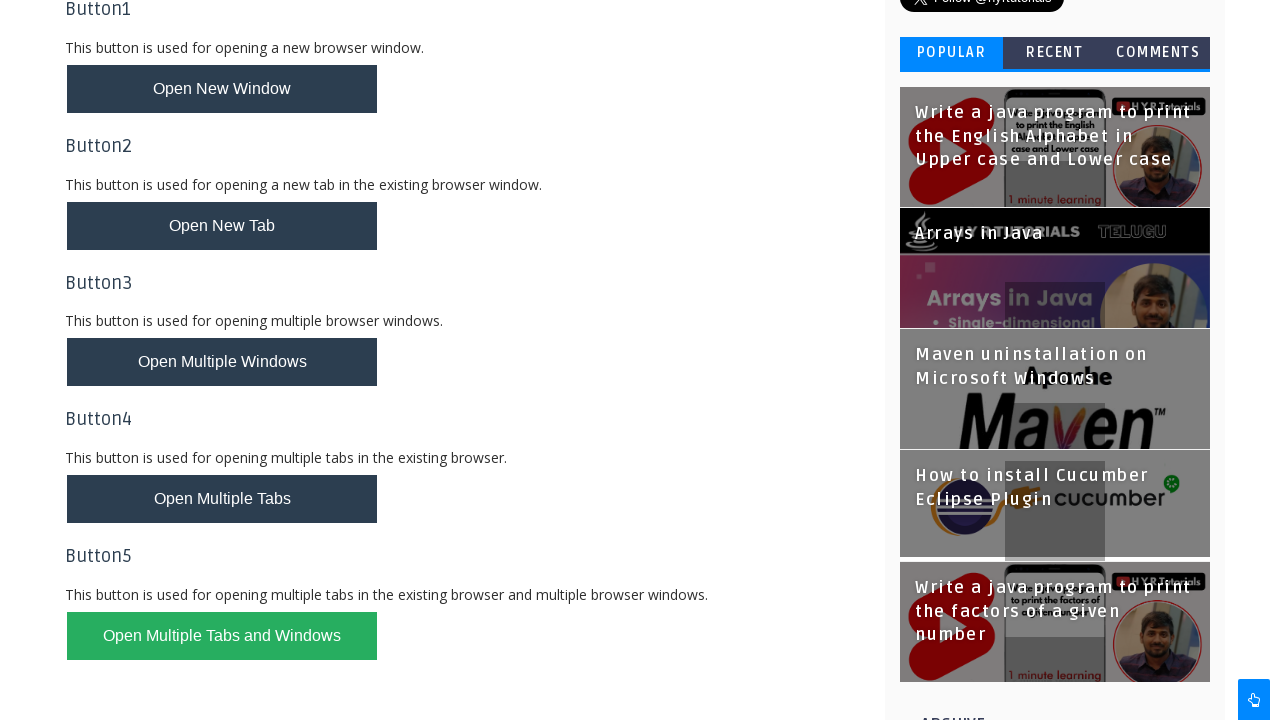

Detected XPath Practice page
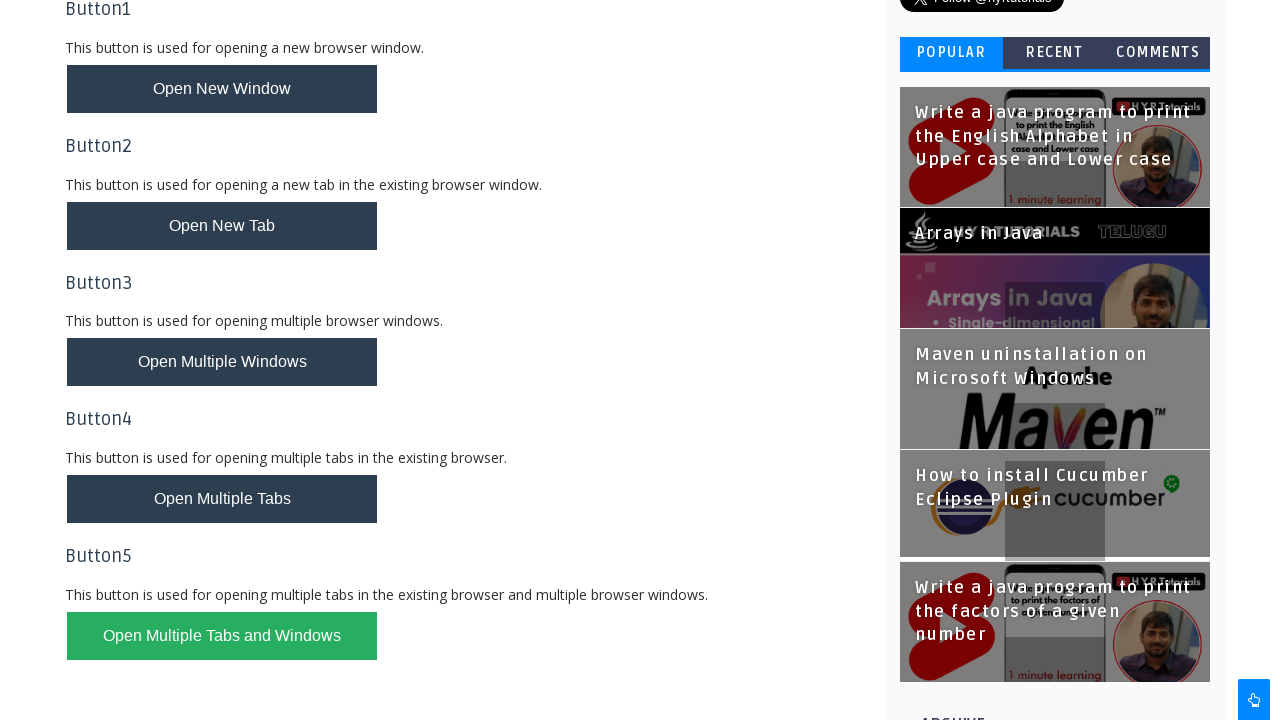

Filled first name field with 'Rahul' using XPath on (//input[@name='name'])[1]
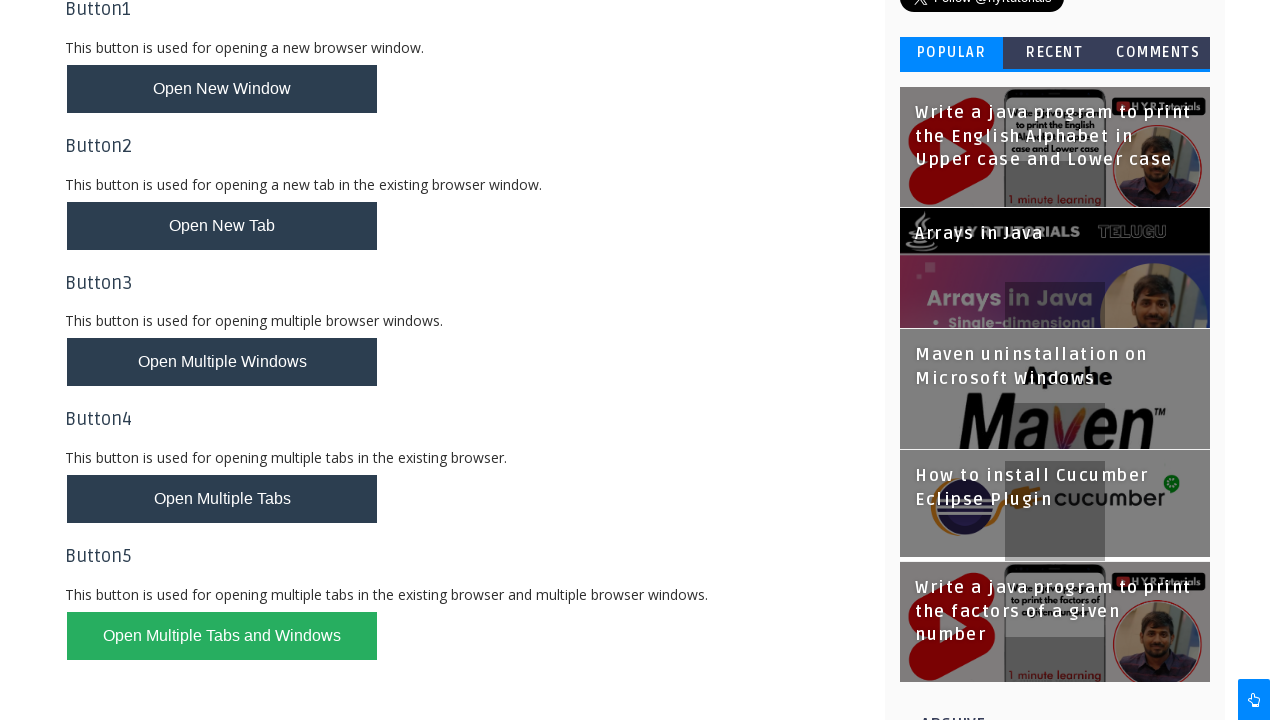

Filled last name field with 'shetty' using XPath on (//input[@name='name'])[2]
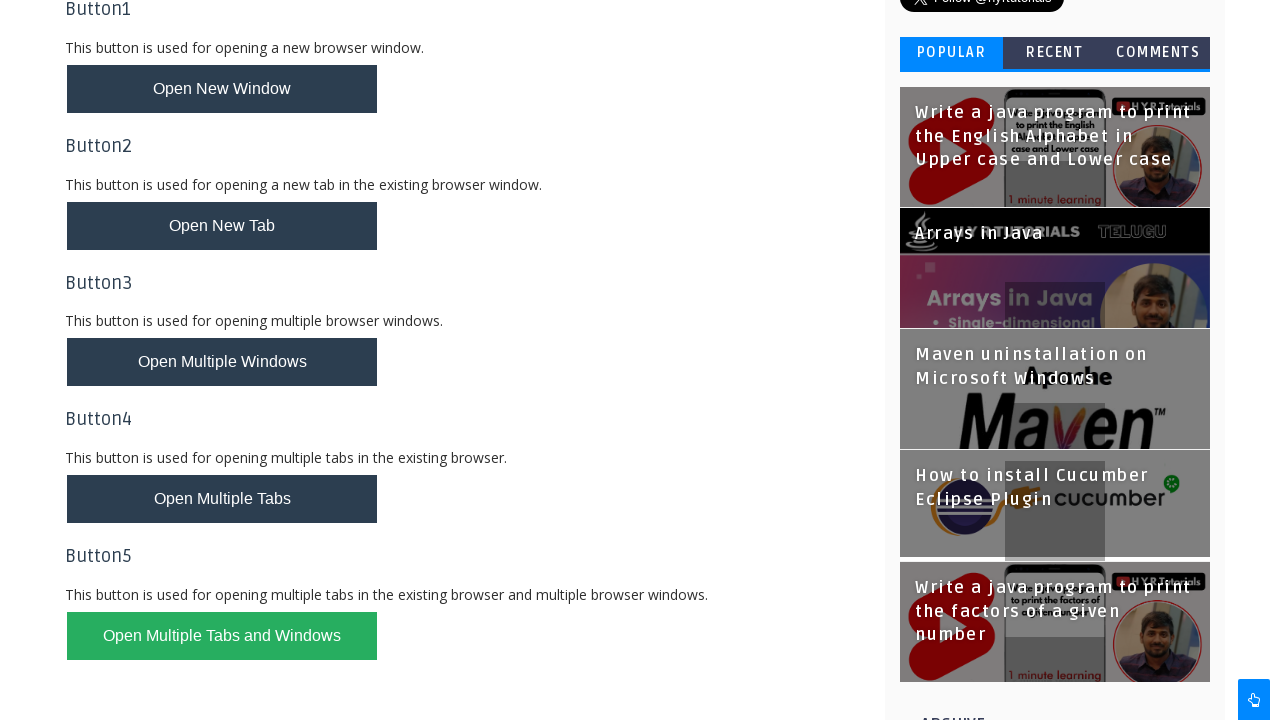

Waited for XPath form interactions to complete
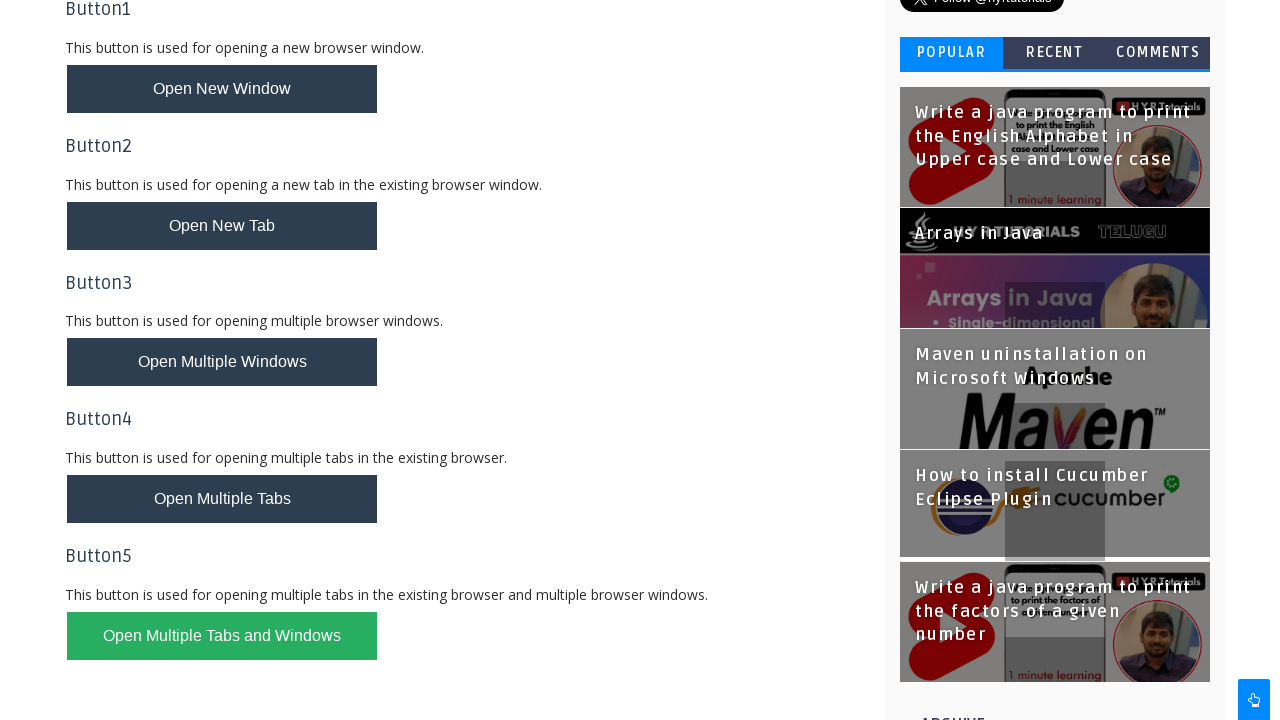

Clicked refresh button at (358, 225) on input[name='refreshbtn']
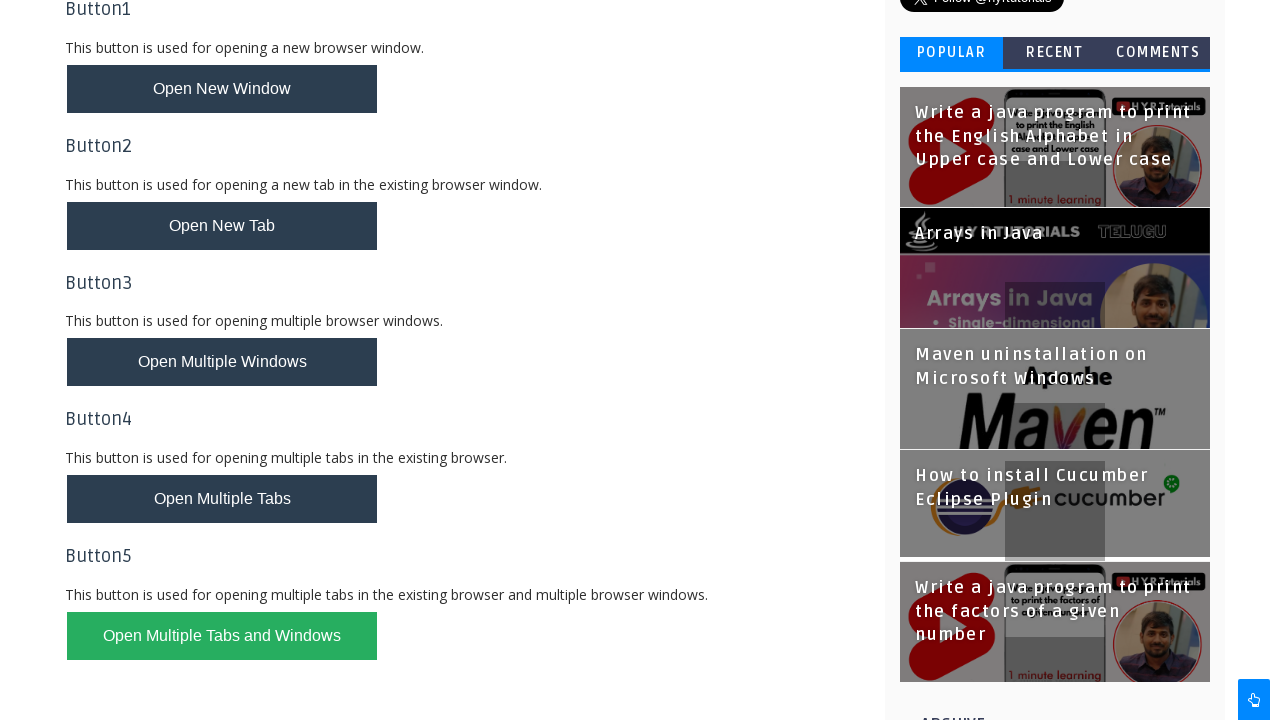

Closed XPath Practice window
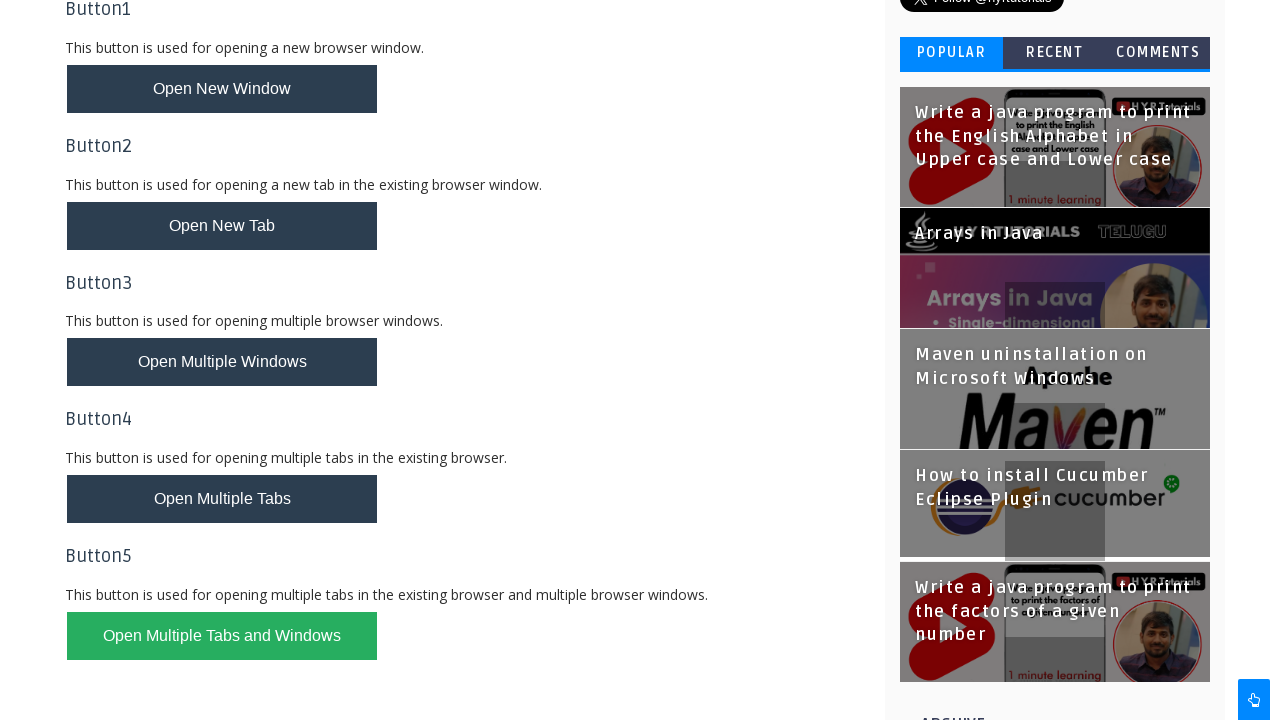

Switched to child tab/window
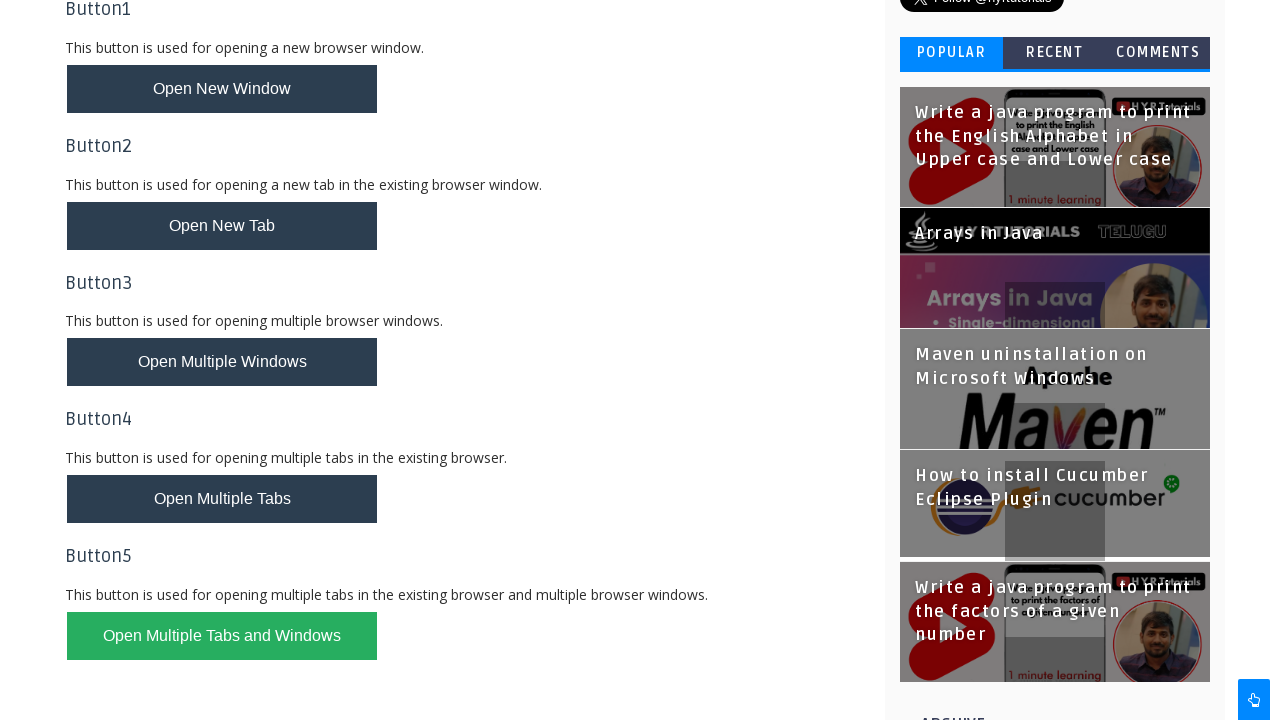

Retrieved window title: AlertsDemo - H Y R Tutorials
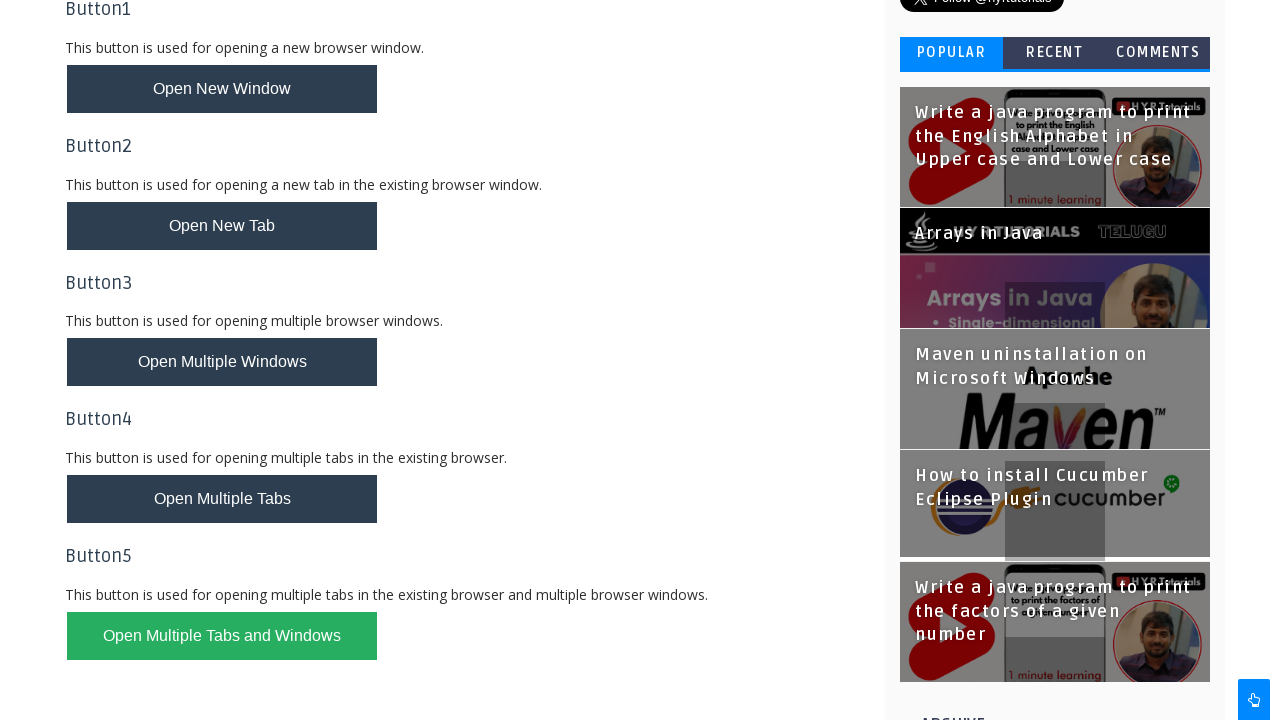

Detected AlertsDemo page
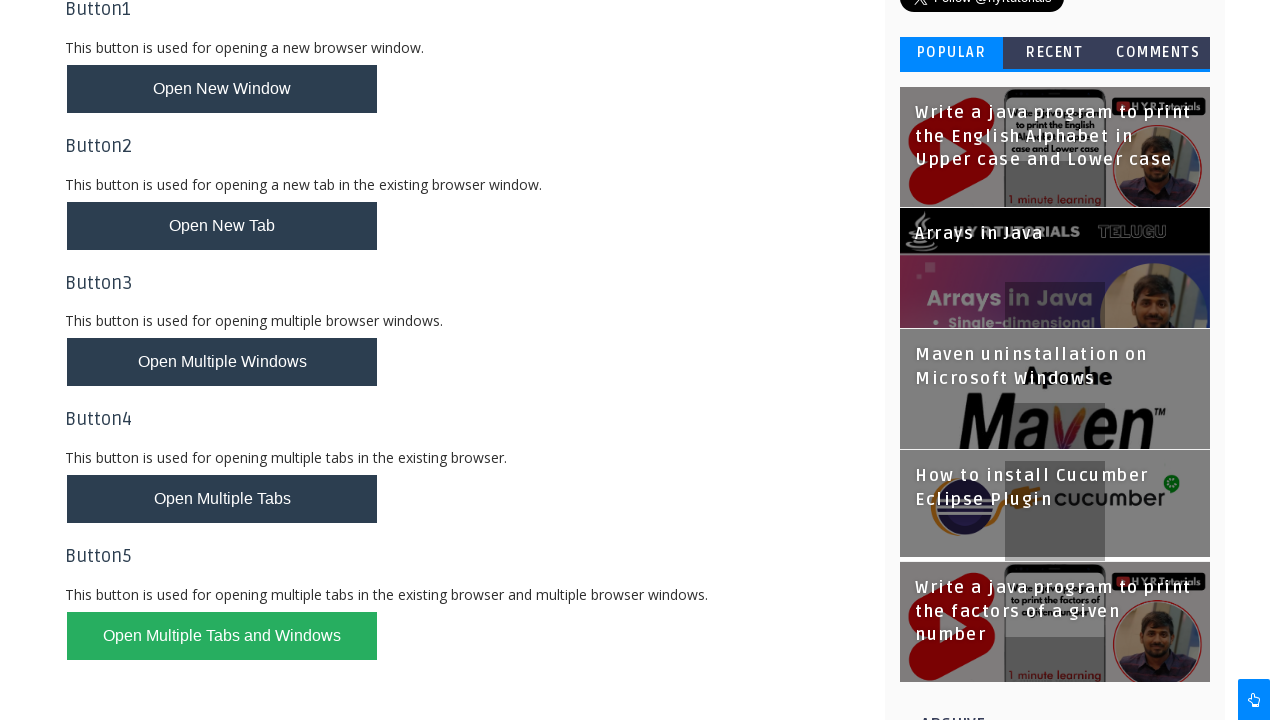

Clicked alert box button and accepted dialog at (114, 494) on #alertBox
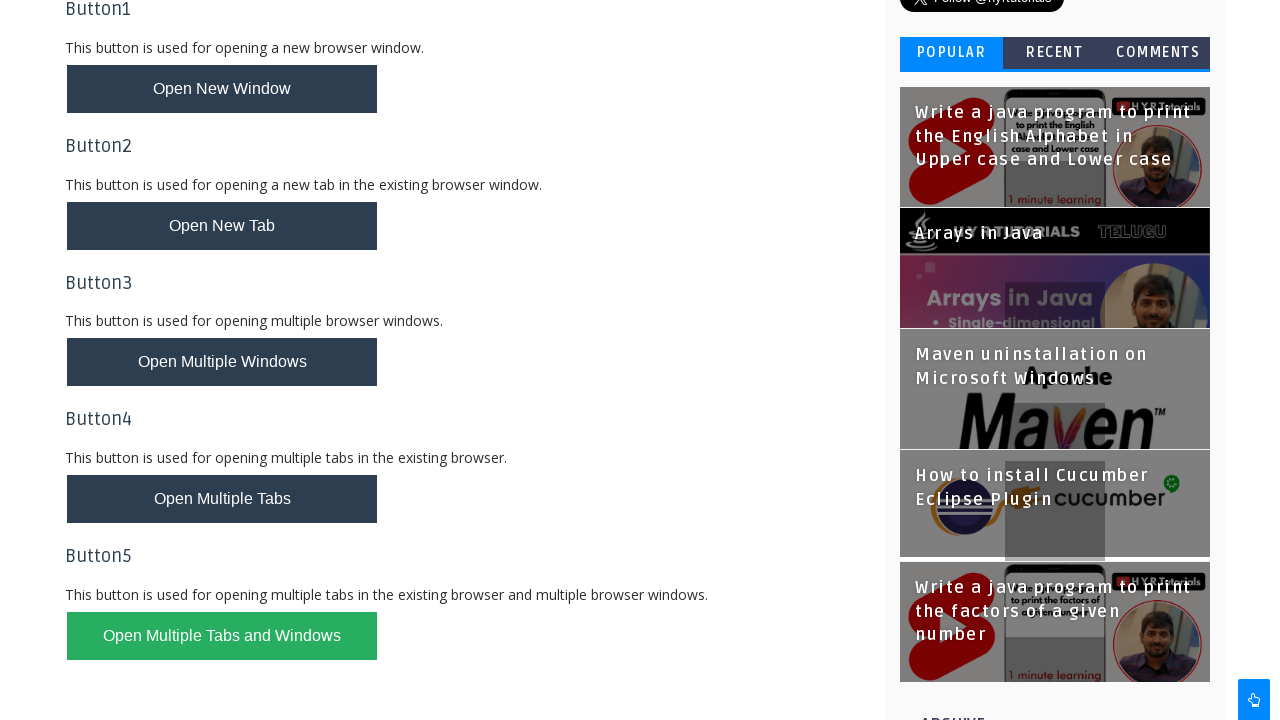

Waited after alert box interaction
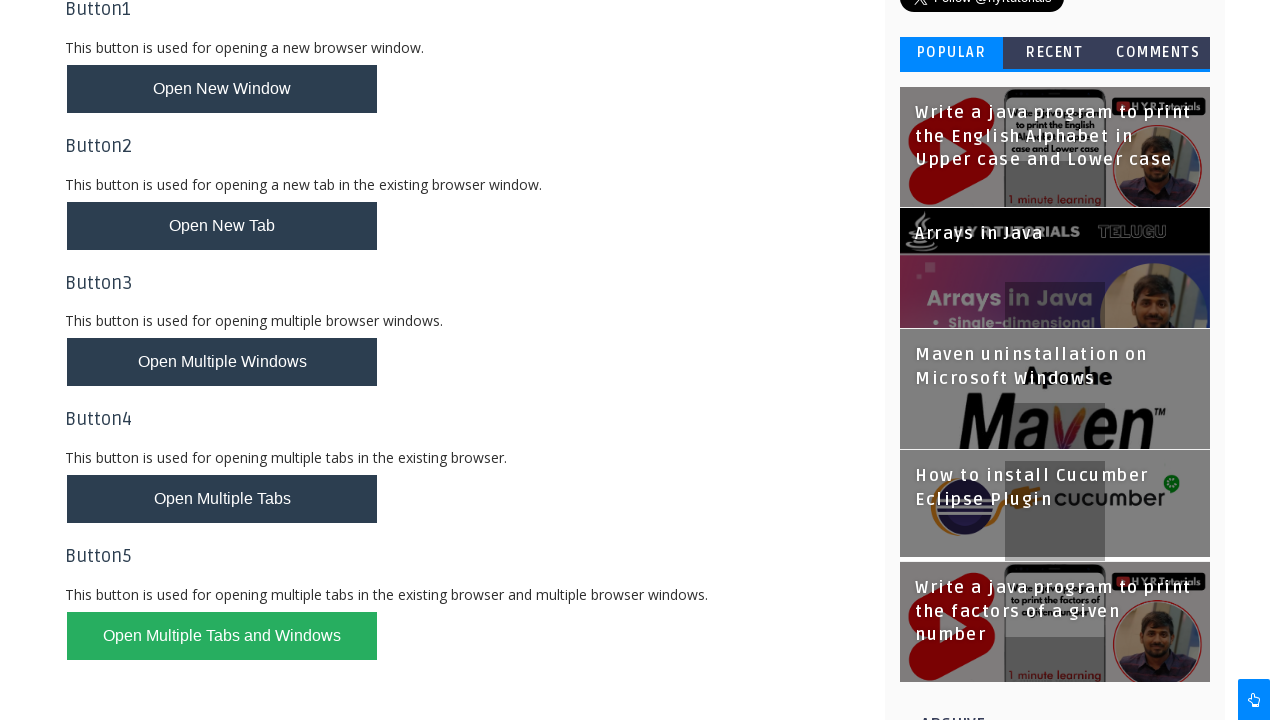

Clicked confirm box button and dismissed dialog at (114, 573) on #confirmBox
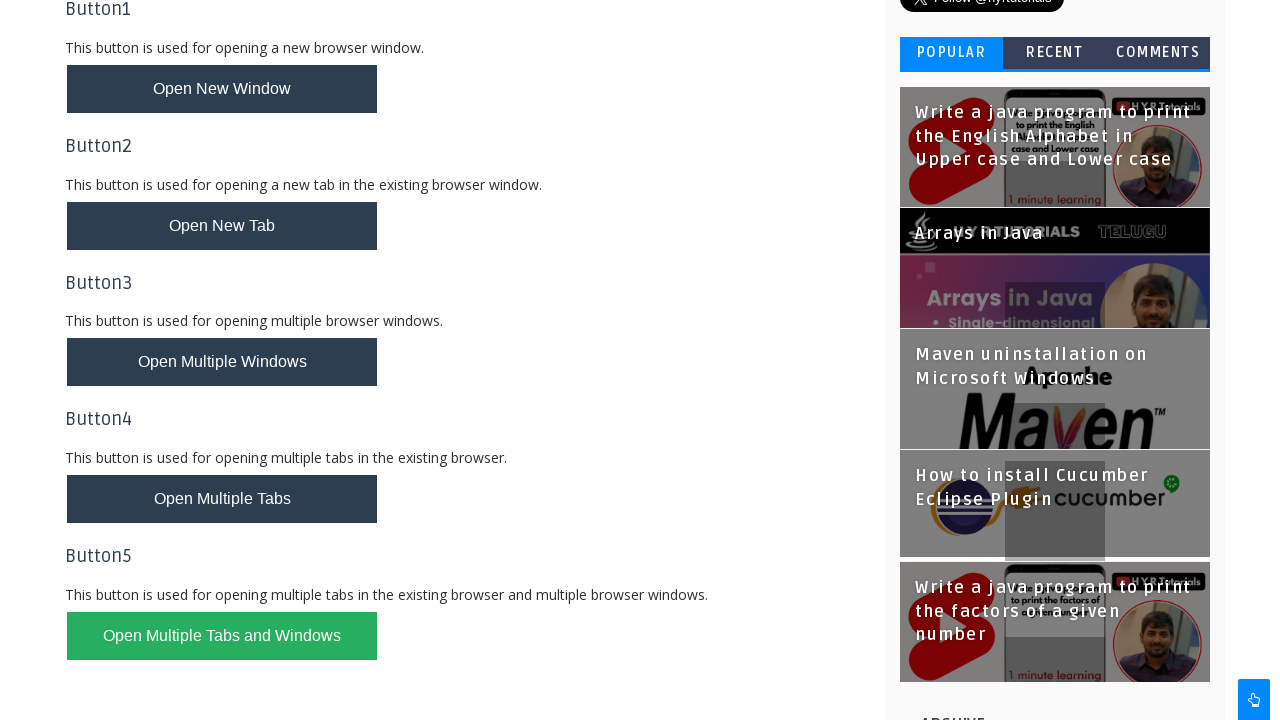

Waited after confirm box interaction
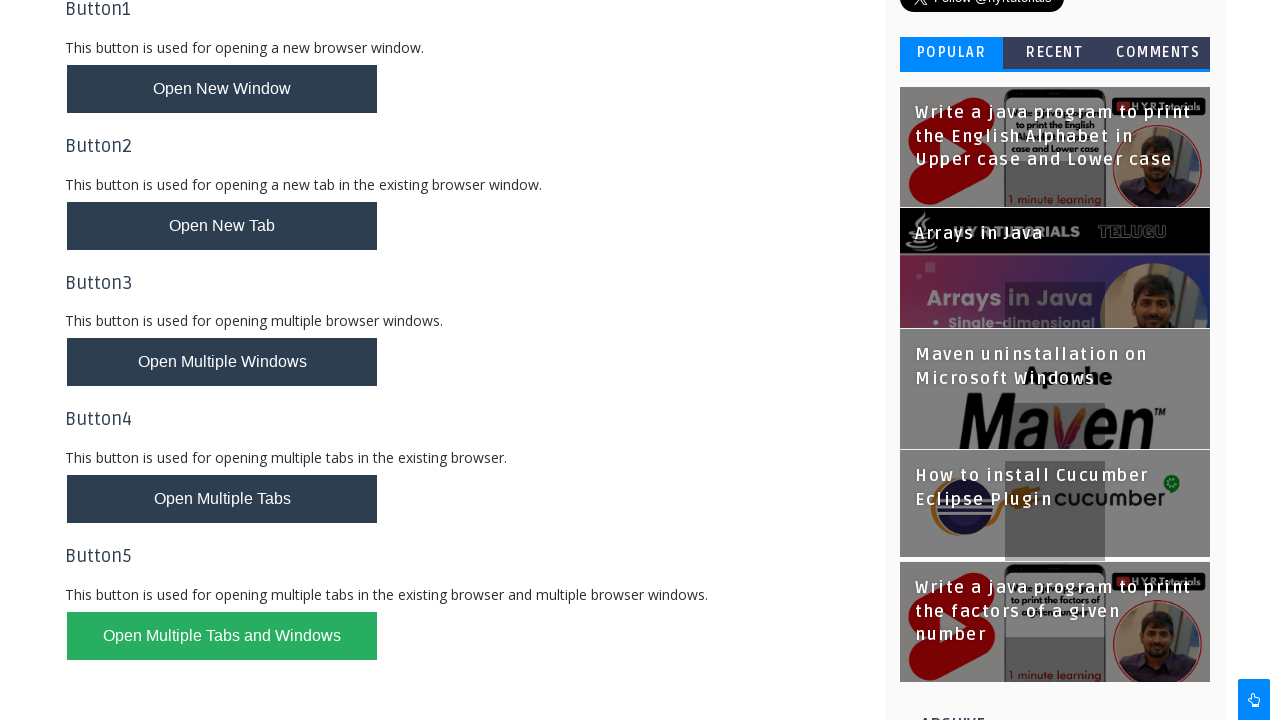

Clicked prompt box button and entered 'Sample frame' at (114, 652) on #promptBox
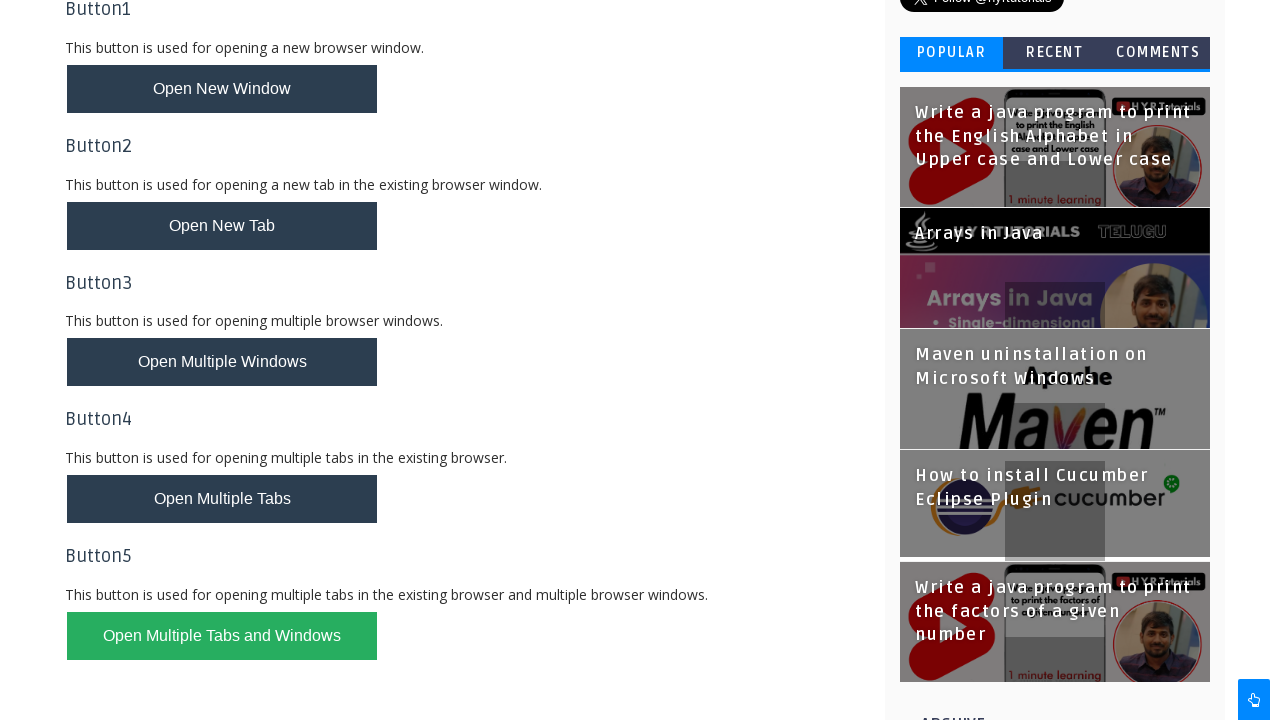

Waited after prompt box interaction
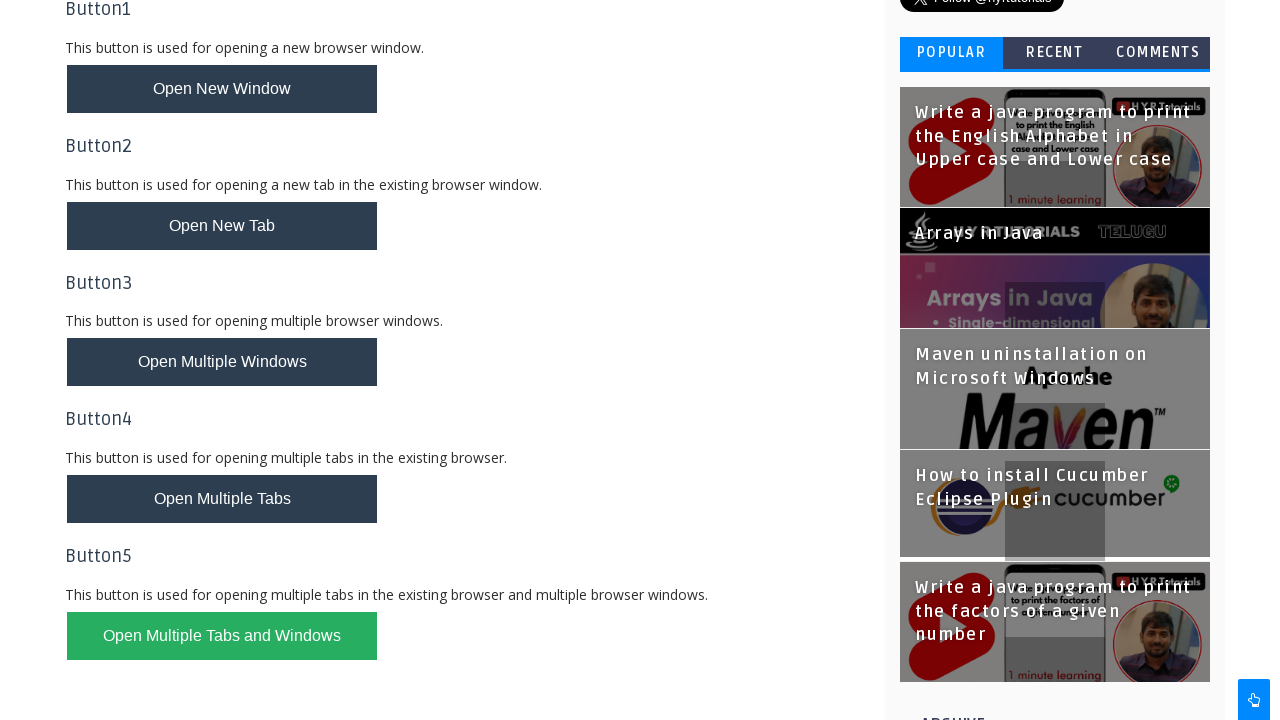

Closed AlertsDemo window
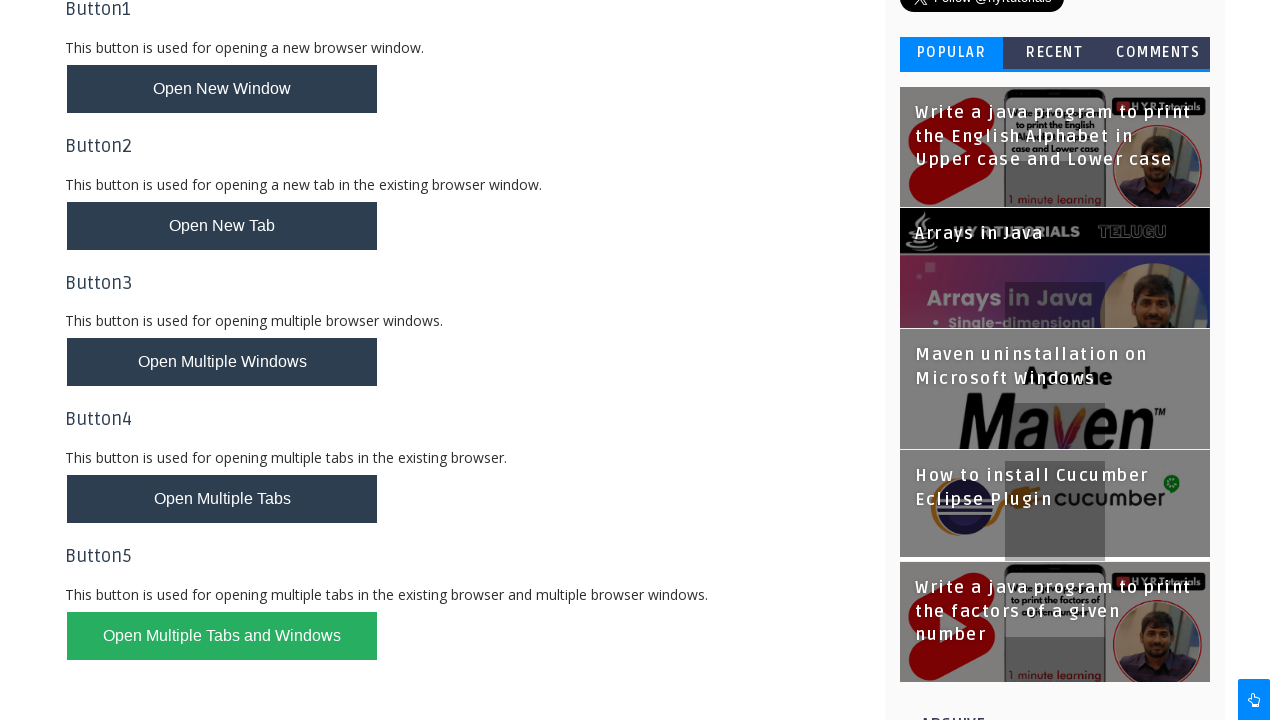

Switched to child tab/window
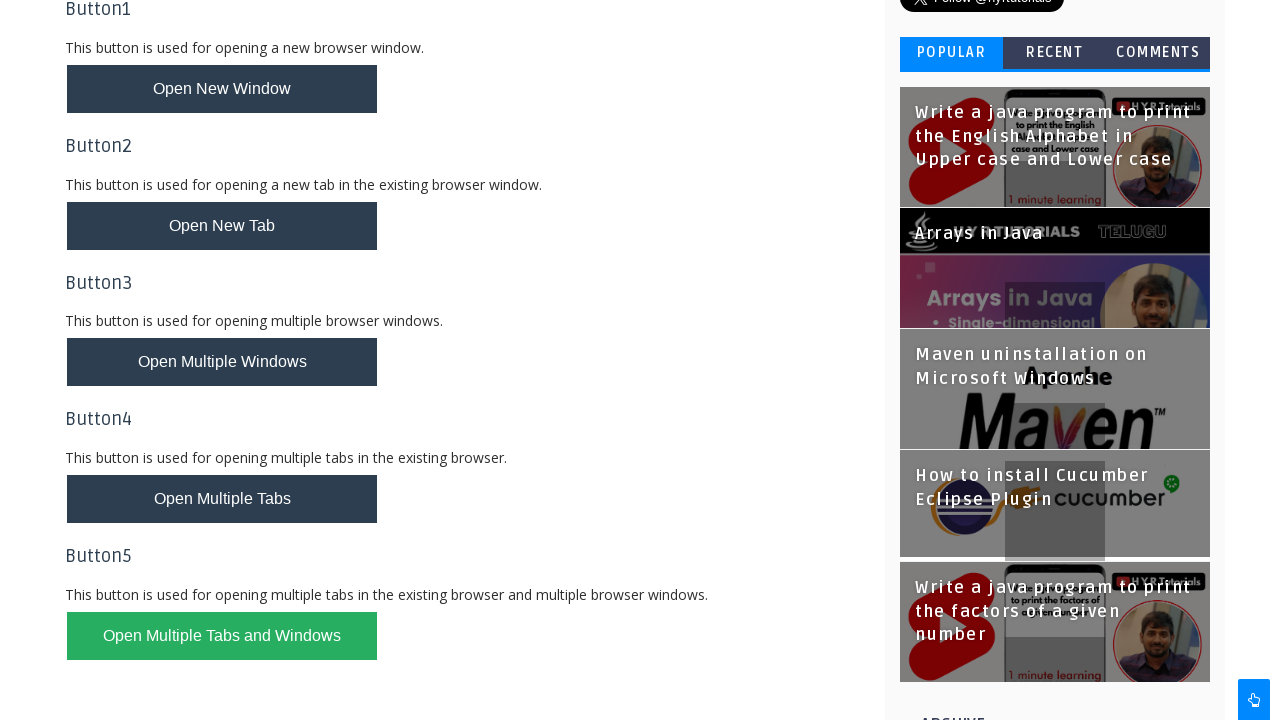

Retrieved window title: Basic Controls - H Y R Tutorials
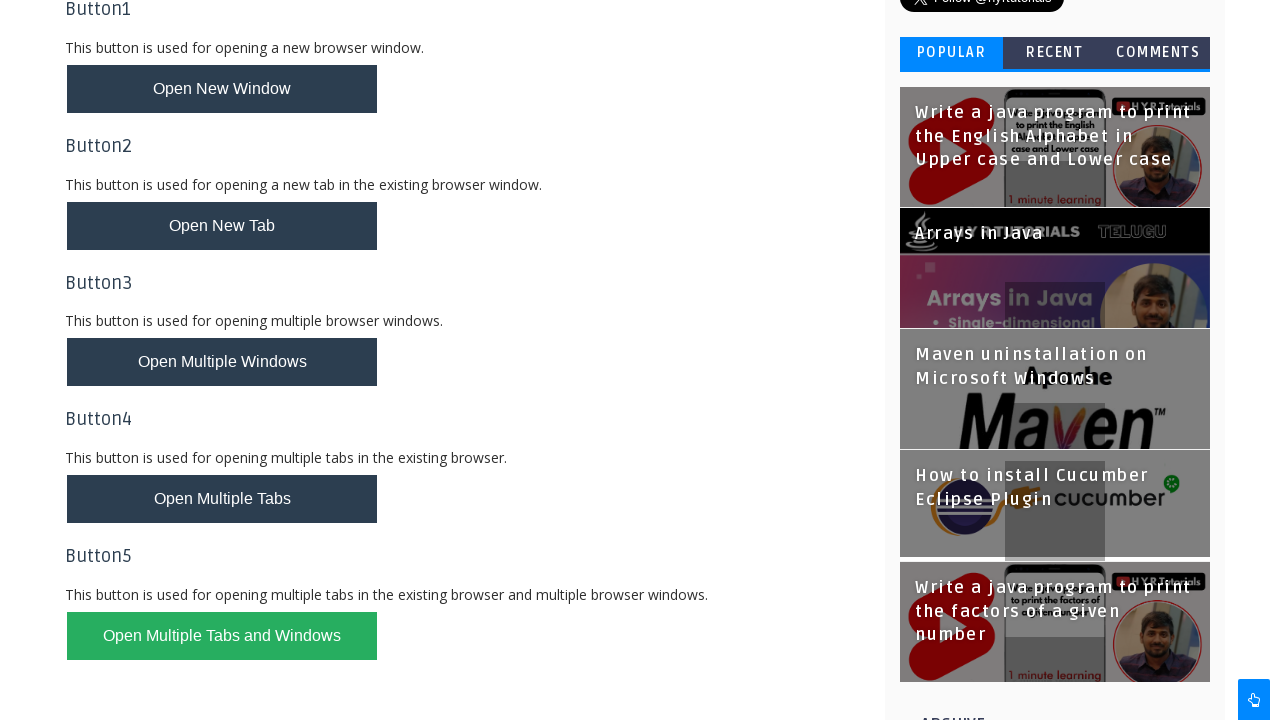

Detected Basic Controls page
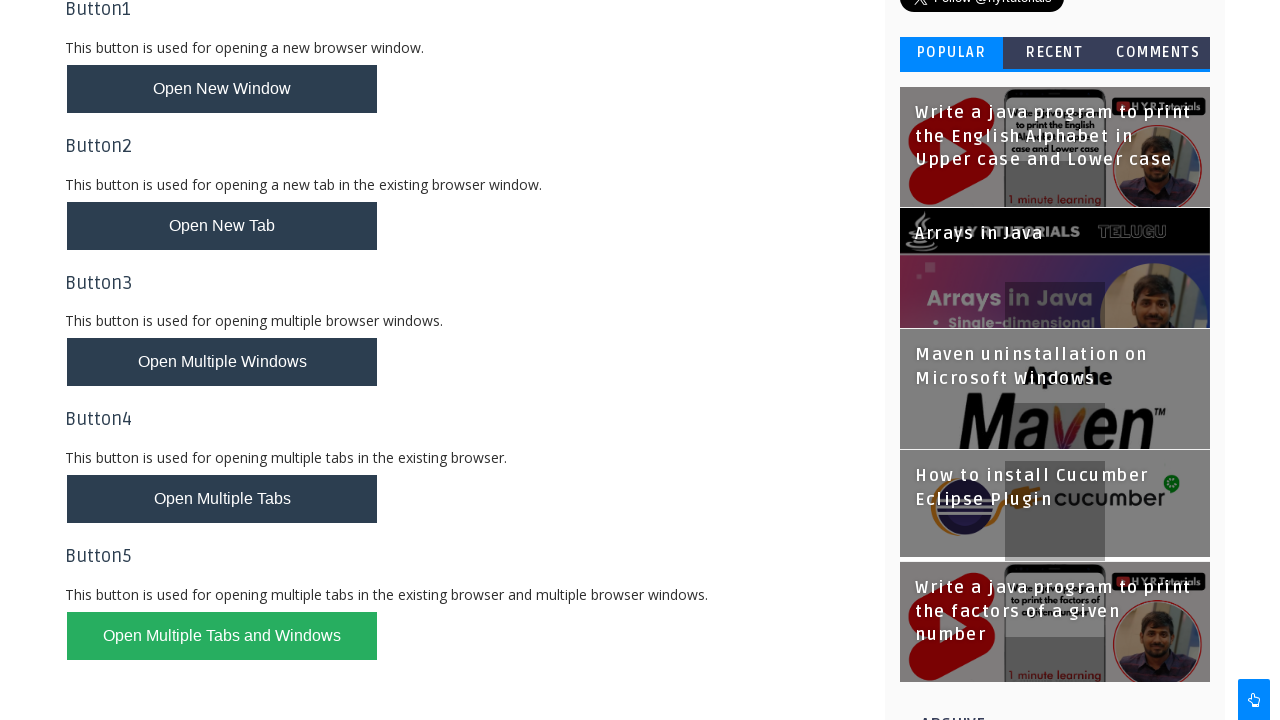

Filled first name field with 'Chandu' on input[name='fName']
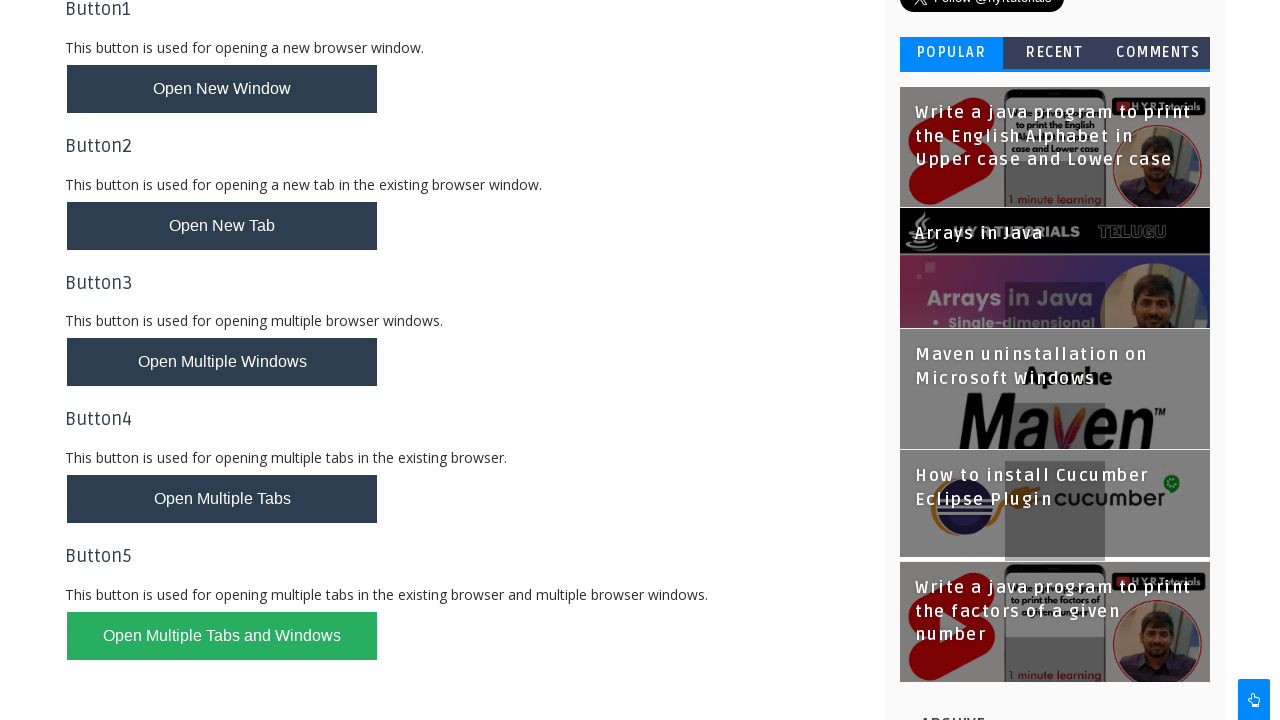

Filled last name field with 'Jollu' on input[name='lName']
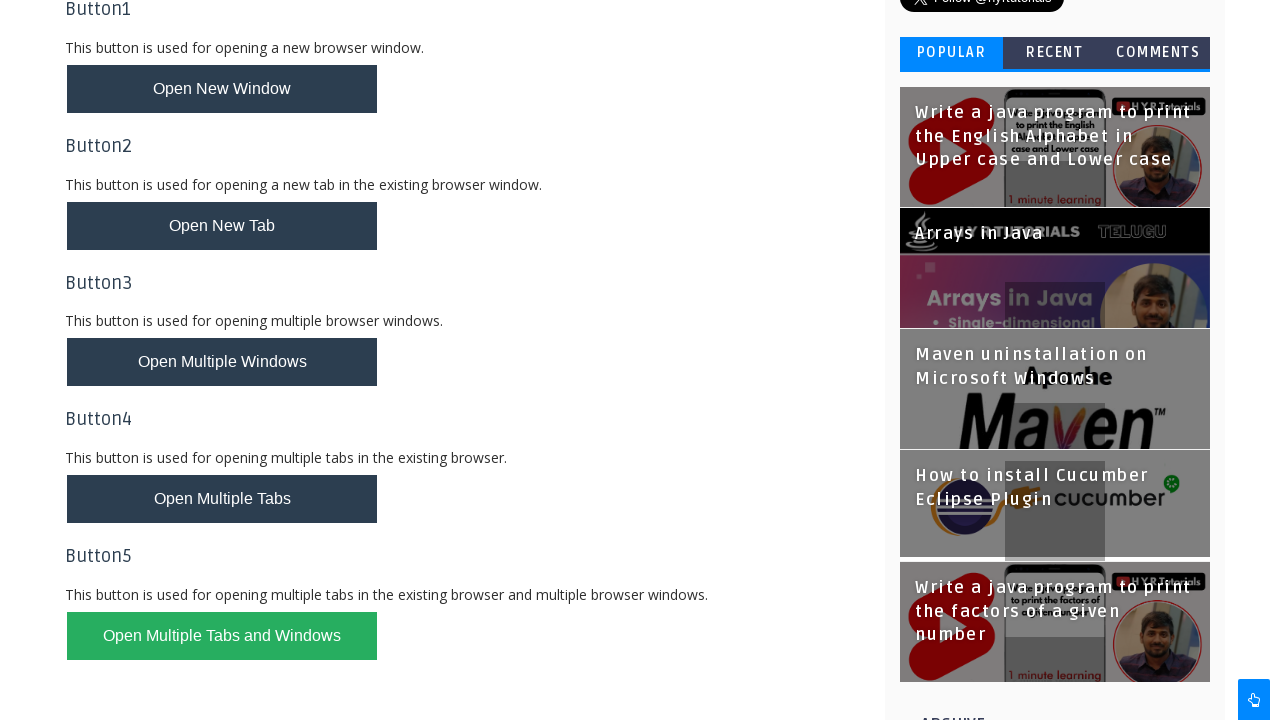

Selected female radio button at (286, 360) on input#femalerb
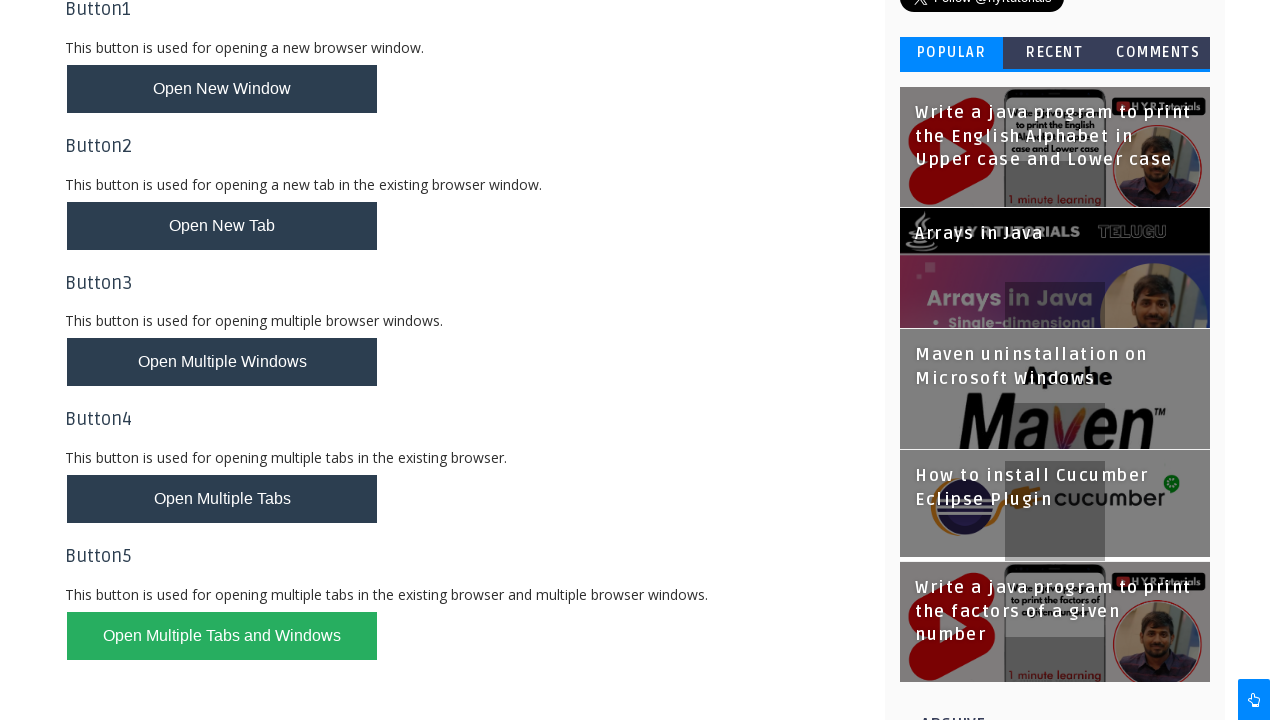

Checked English checkbox at (216, 478) on input#englishchbx
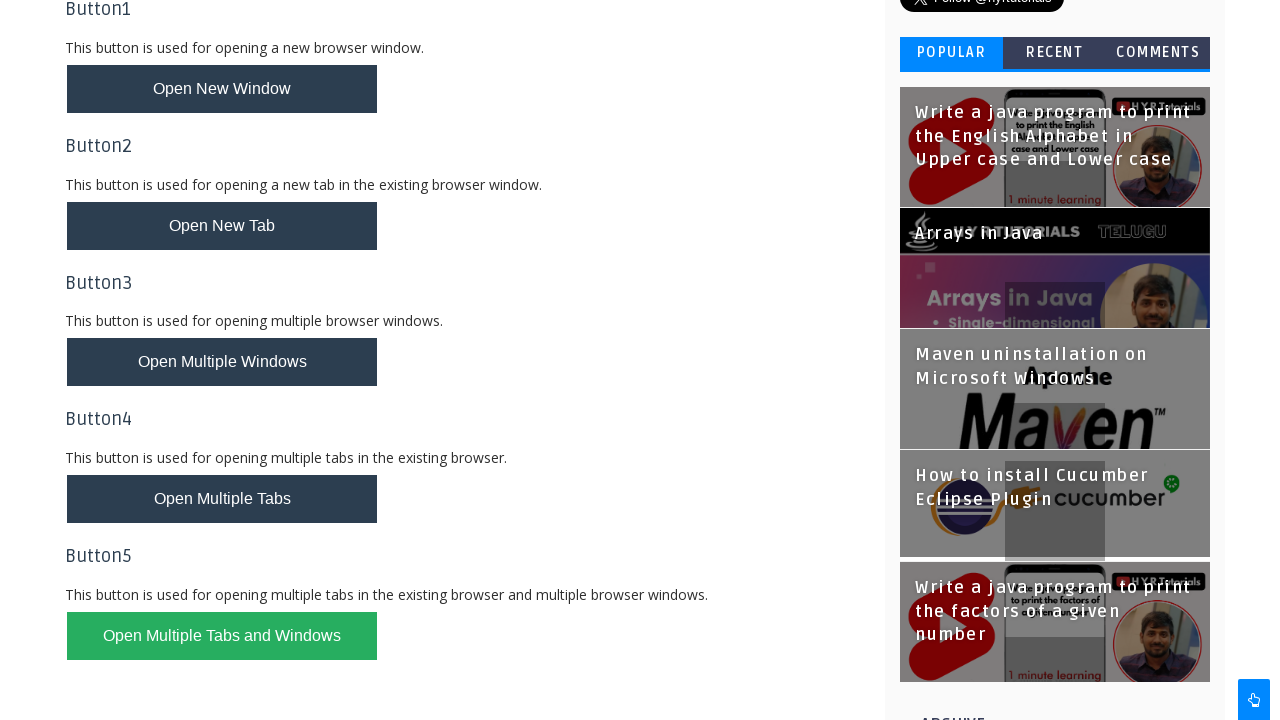

Checked Hindi checkbox at (298, 478) on input#hindichbx
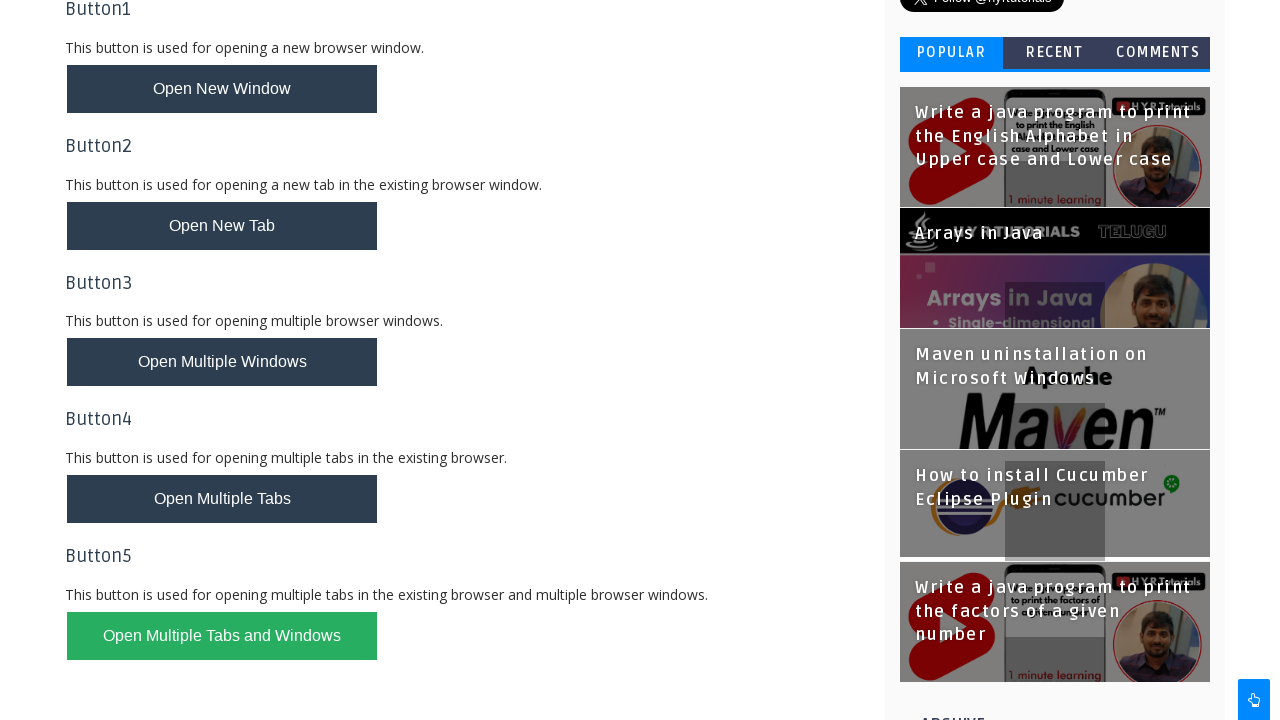

Waited for form interactions to complete
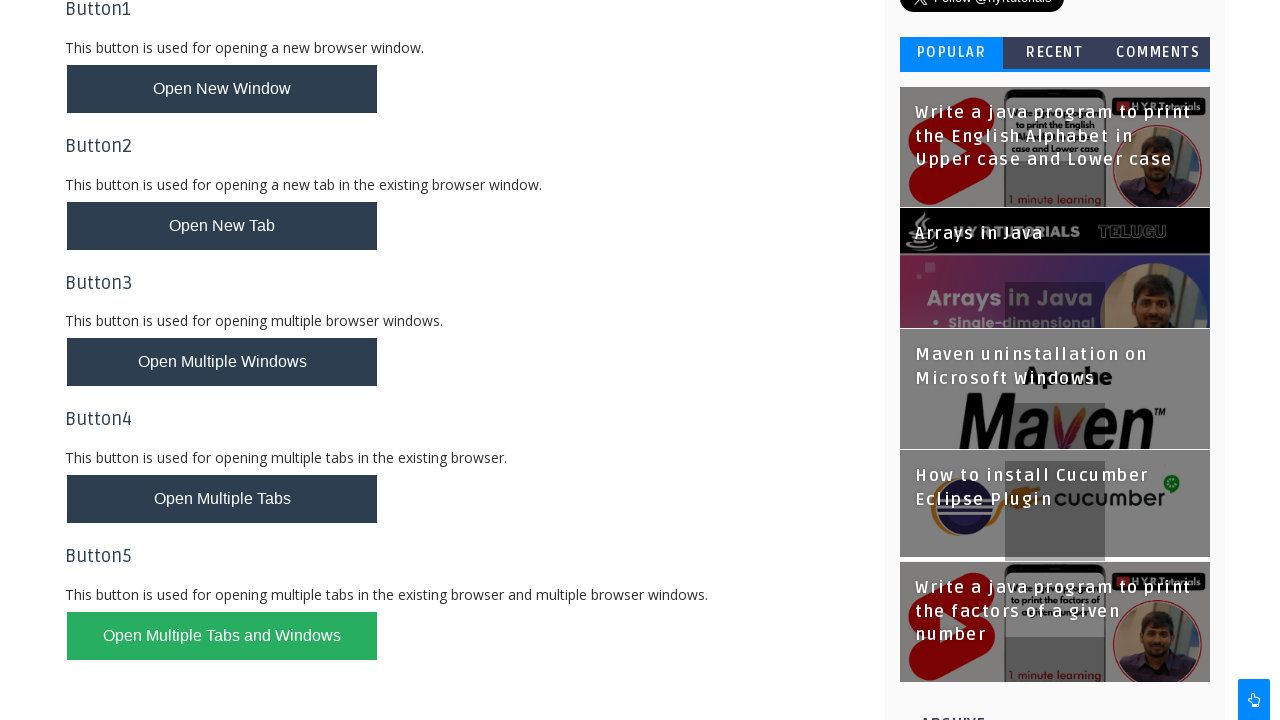

Clicked clear button to reset form fields at (338, 626) on button[onclick='clearFeilds()']
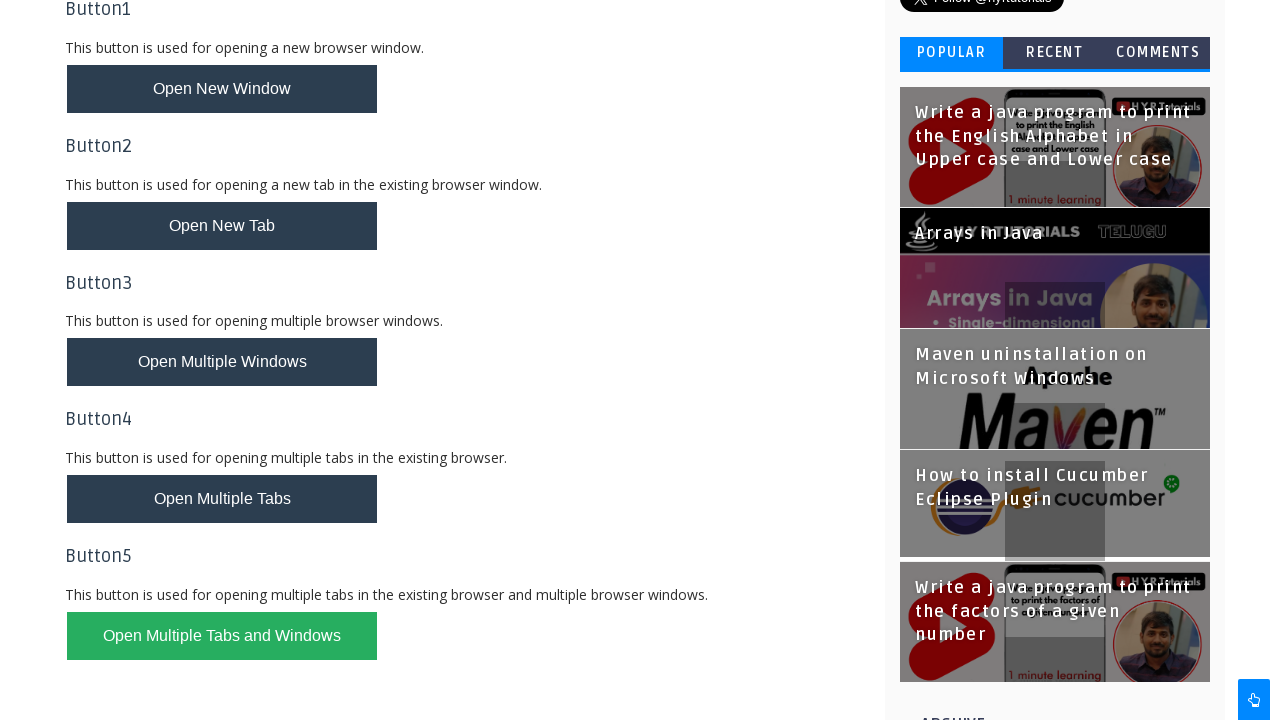

Closed Basic Controls window
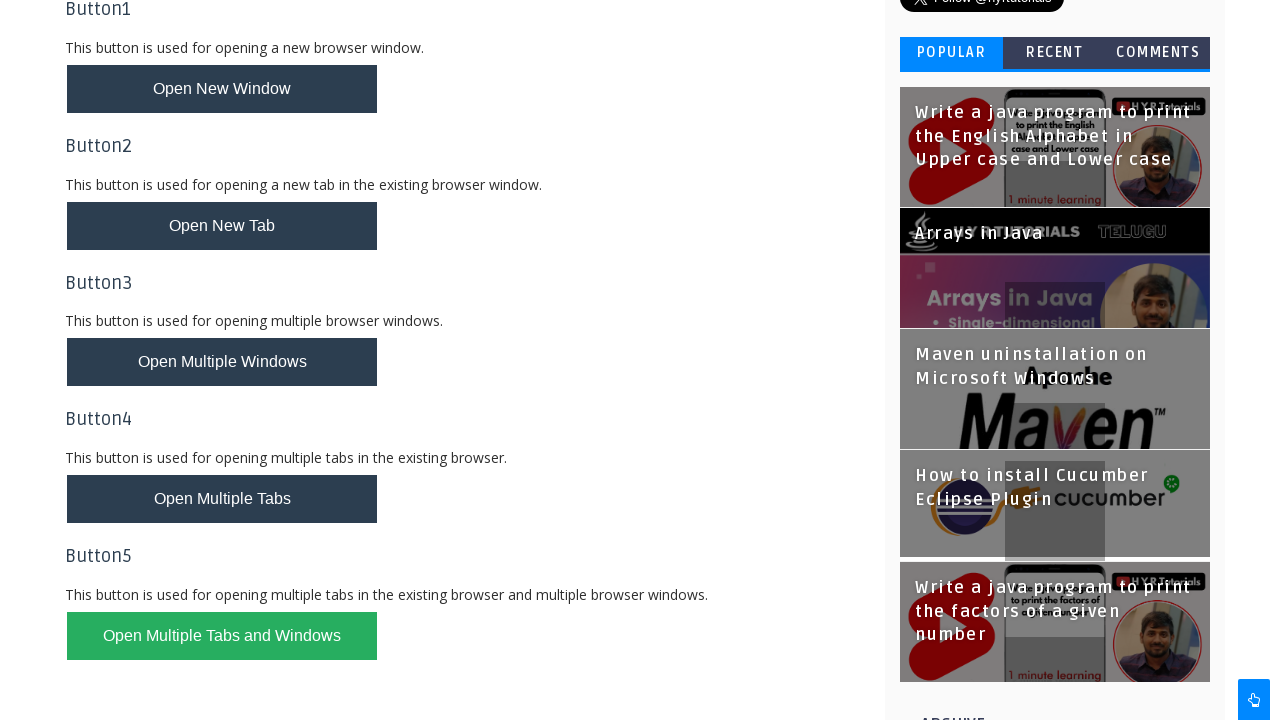

Switched back to parent window
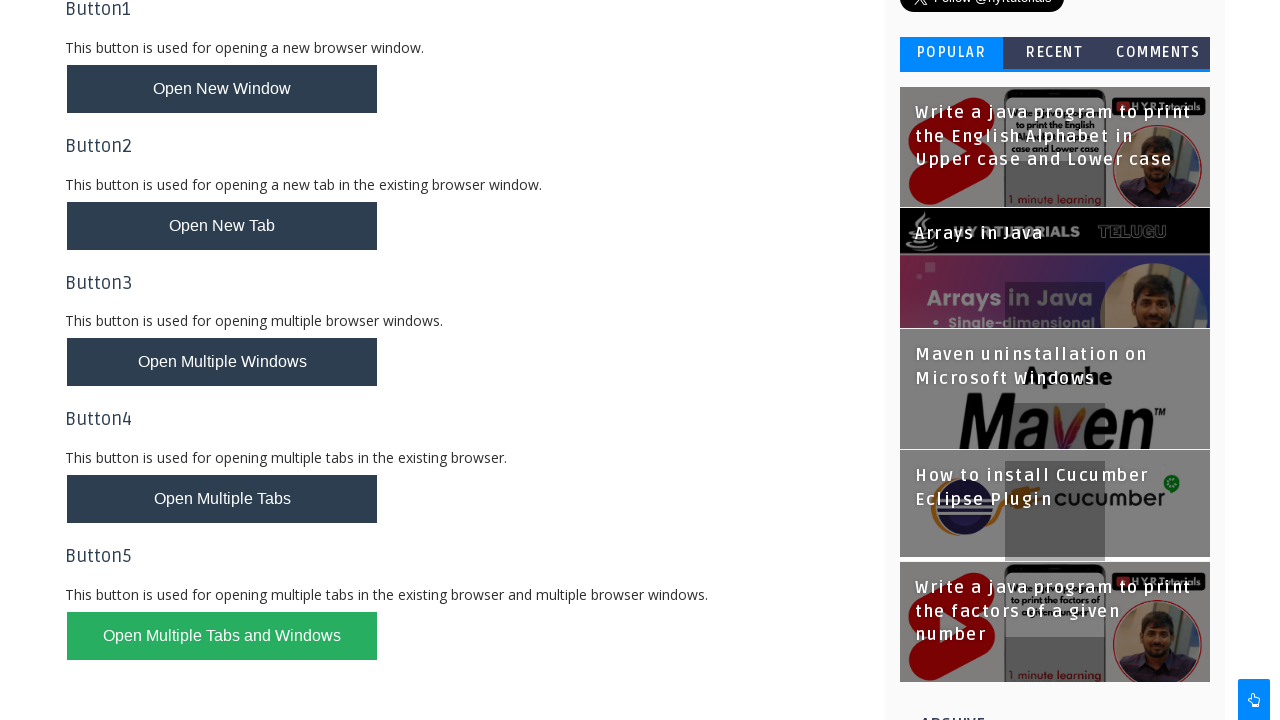

Test completed - parent window title: Window Handles Practice - H Y R Tutorials
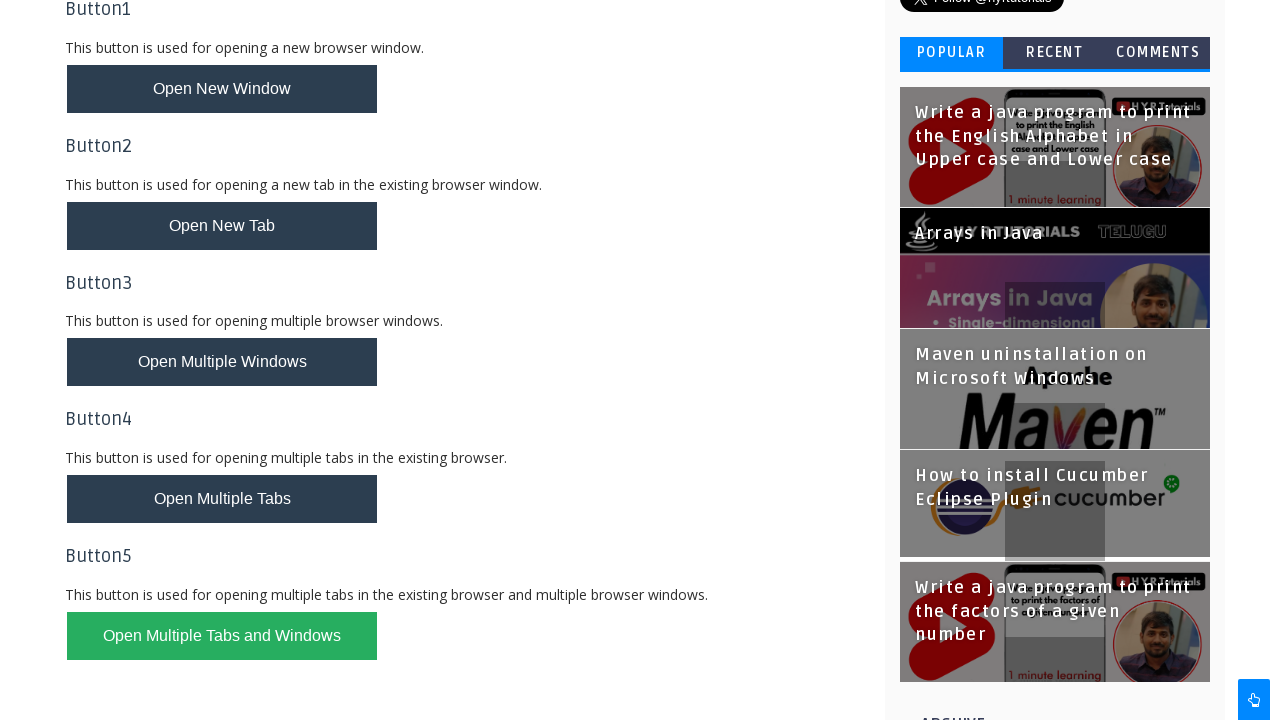

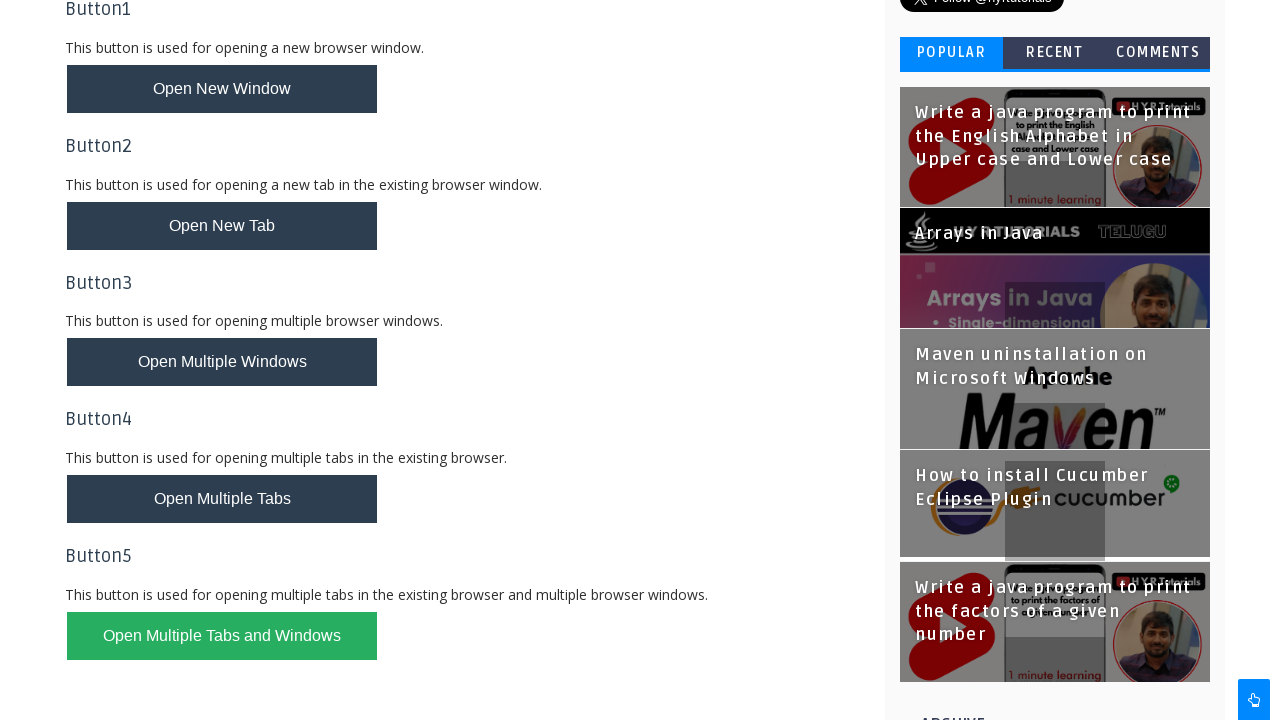